Tests e-commerce functionality by selecting specific products (Brocolli, Cucumber, Tomato), increasing quantities to 5, adding them to cart, and proceeding to checkout

Starting URL: https://rahulshettyacademy.com/seleniumPractise/#/

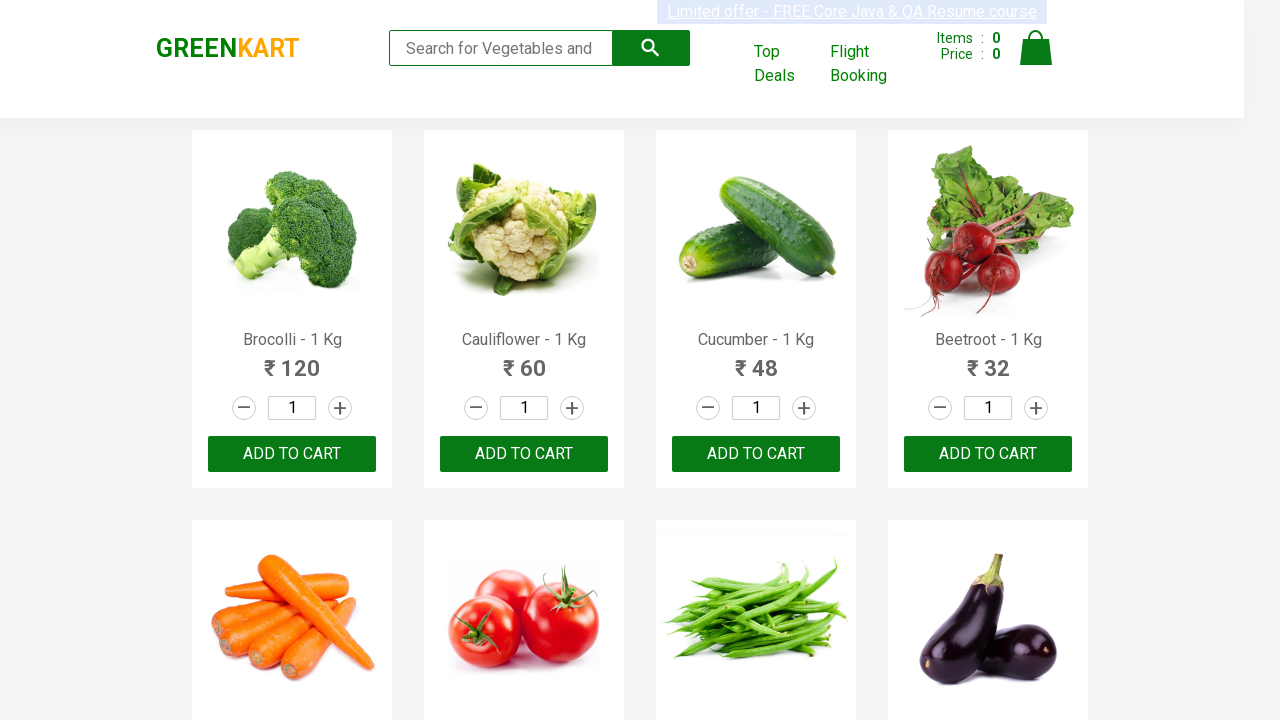

Waited for products to load on the page
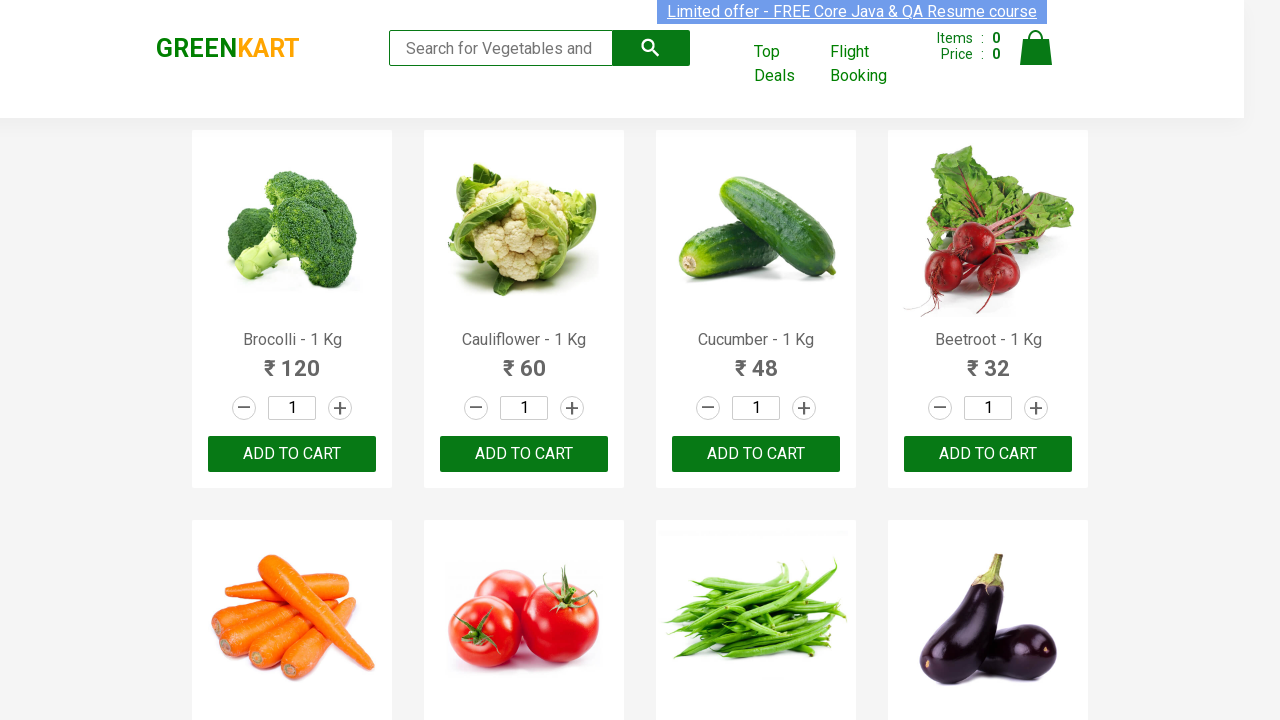

Retrieved all product elements from the page
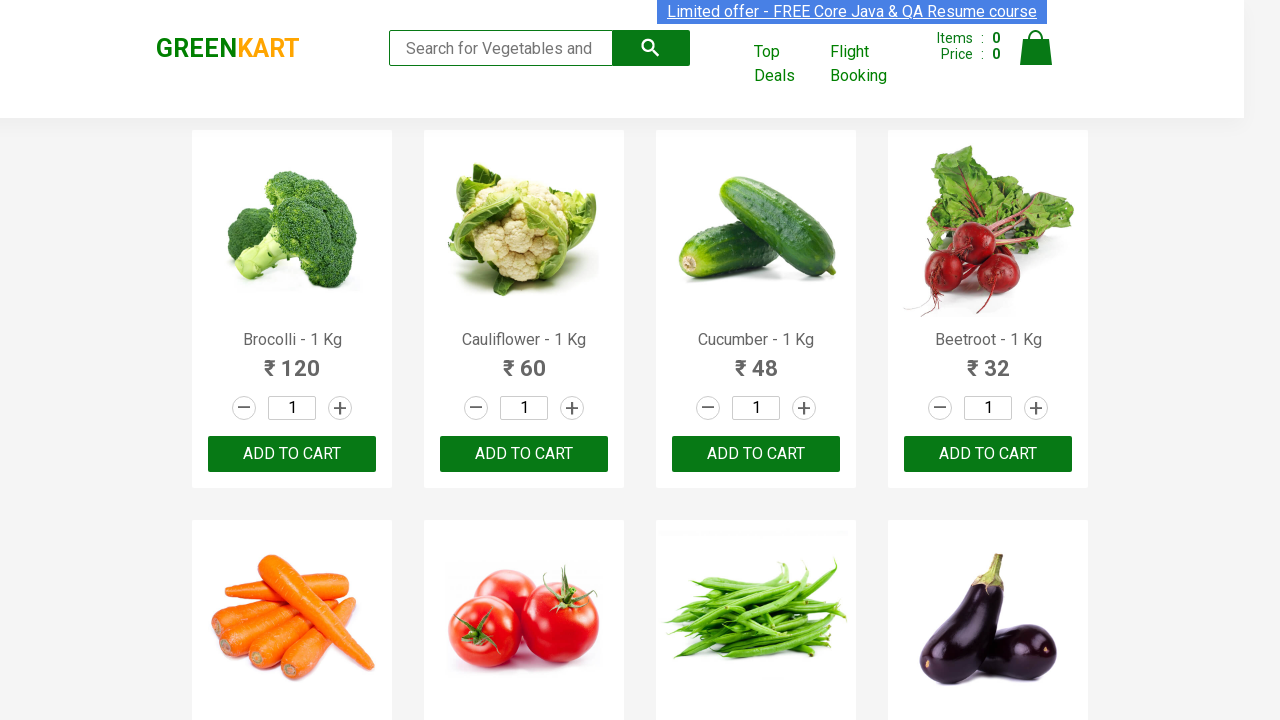

Retrieved product name: Brocolli - 1 Kg
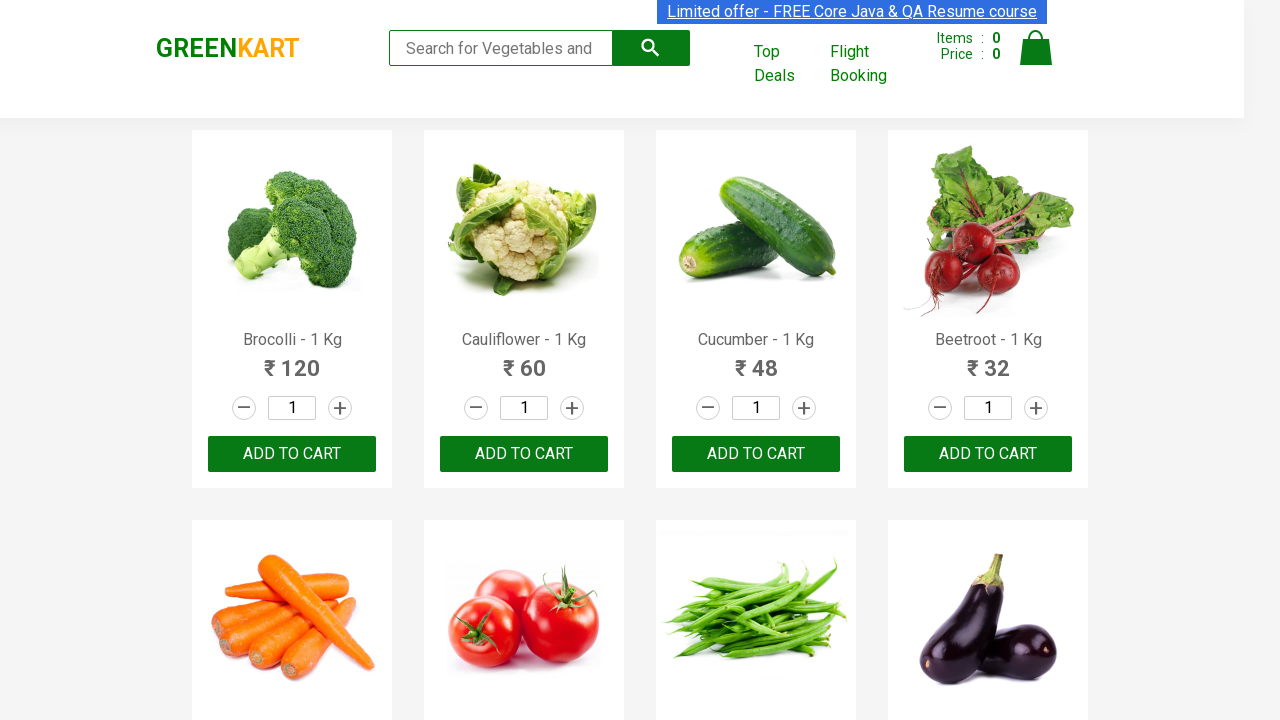

Clicked plus button for Brocolli - 1 Kg at (340, 408) on //*[@id='root']/div/div[1]/div/div[1]/div[2]/a[2]
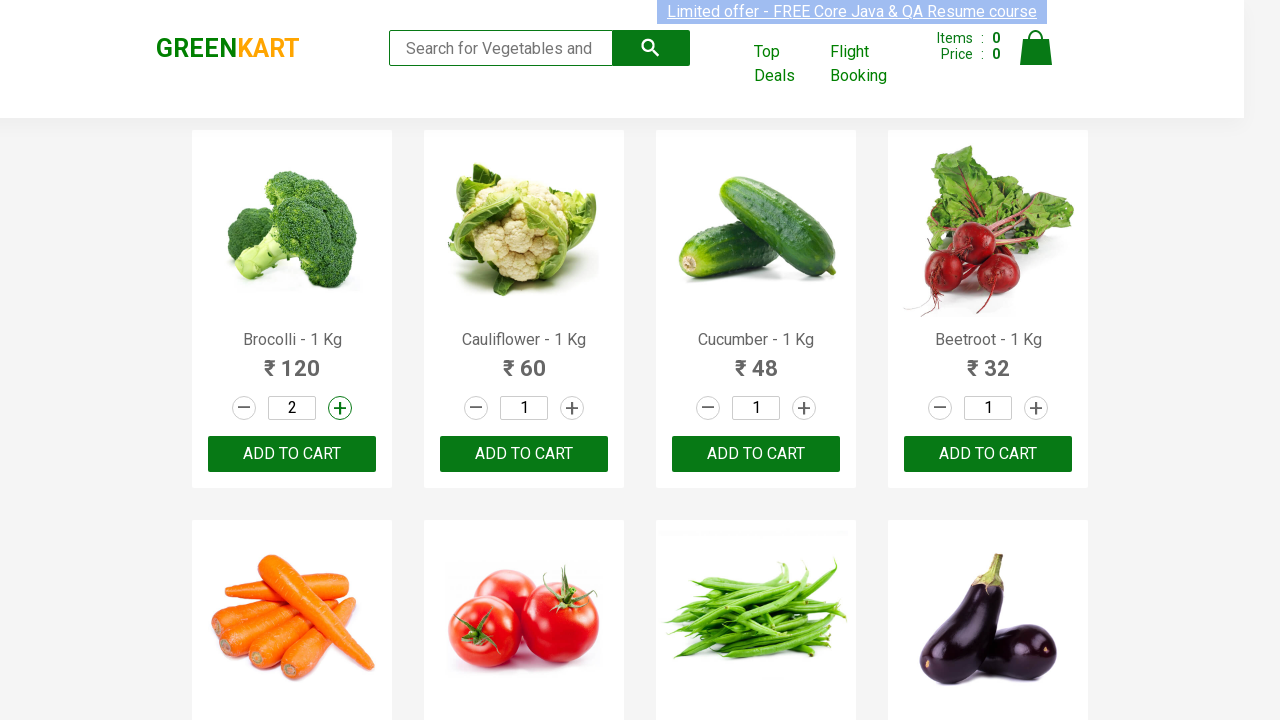

Checked quantity value: 2 for Brocolli - 1 Kg
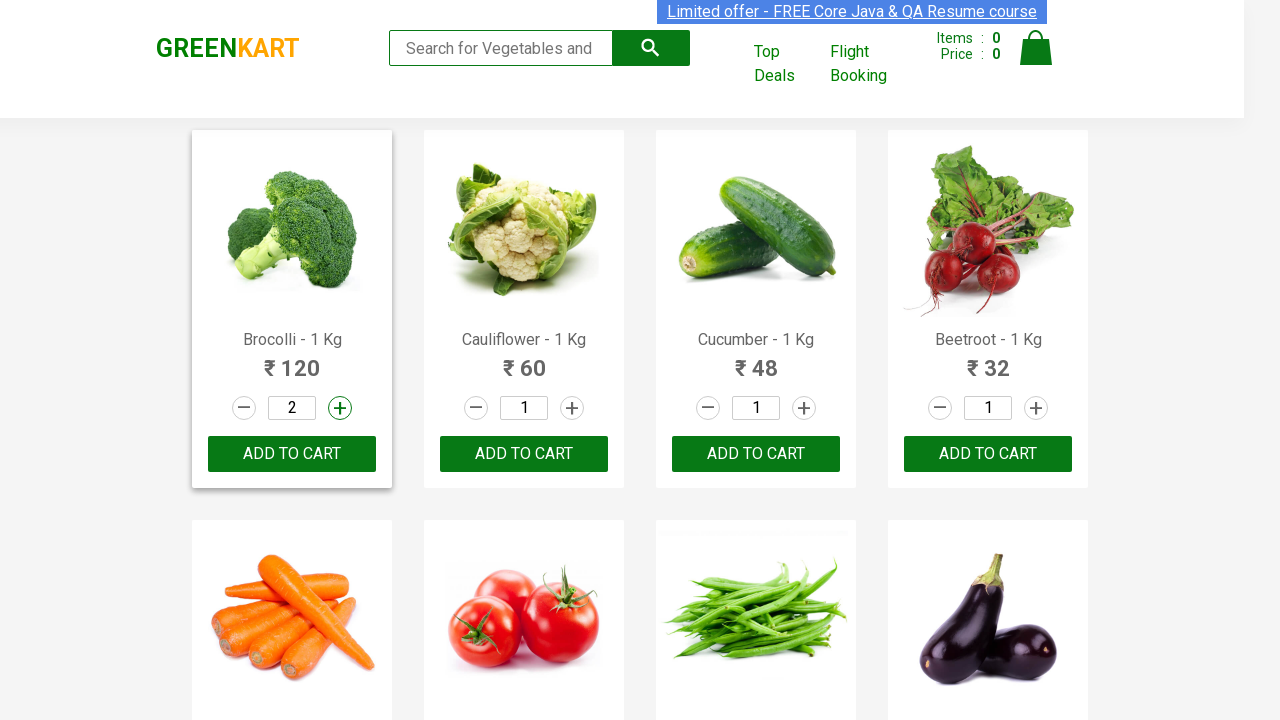

Clicked plus button for Brocolli - 1 Kg at (340, 408) on //*[@id='root']/div/div[1]/div/div[1]/div[2]/a[2]
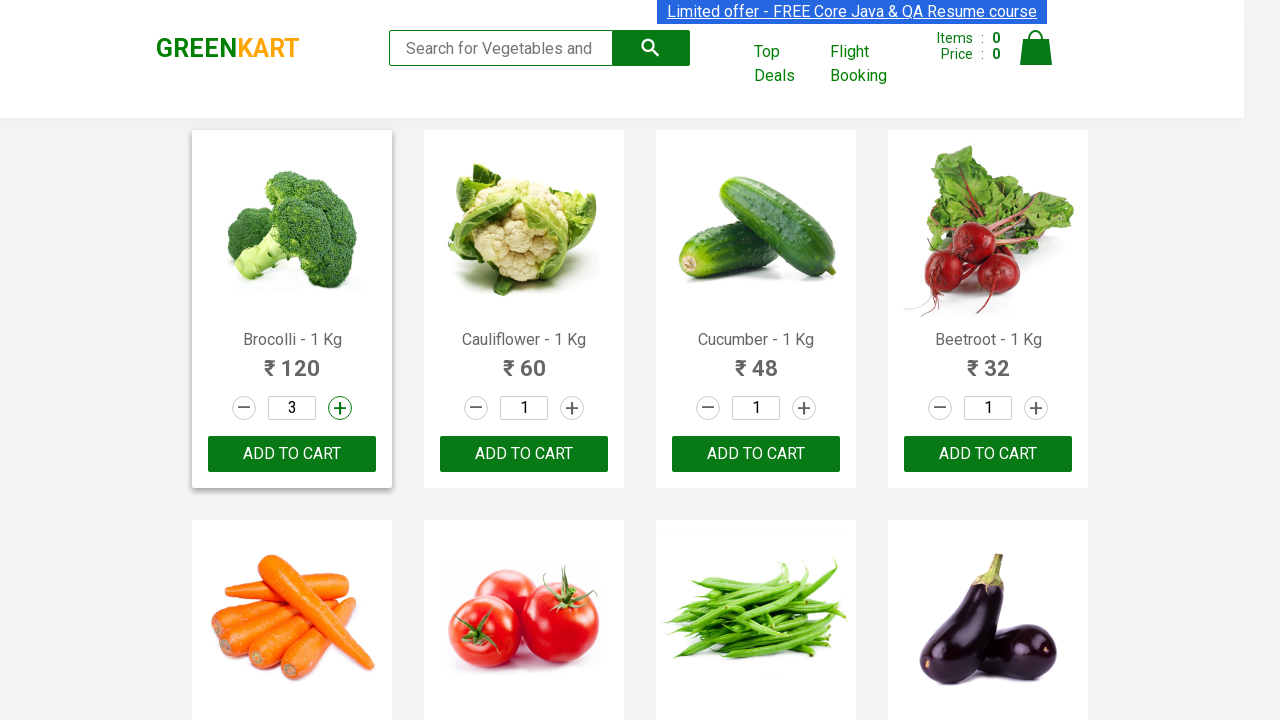

Checked quantity value: 3 for Brocolli - 1 Kg
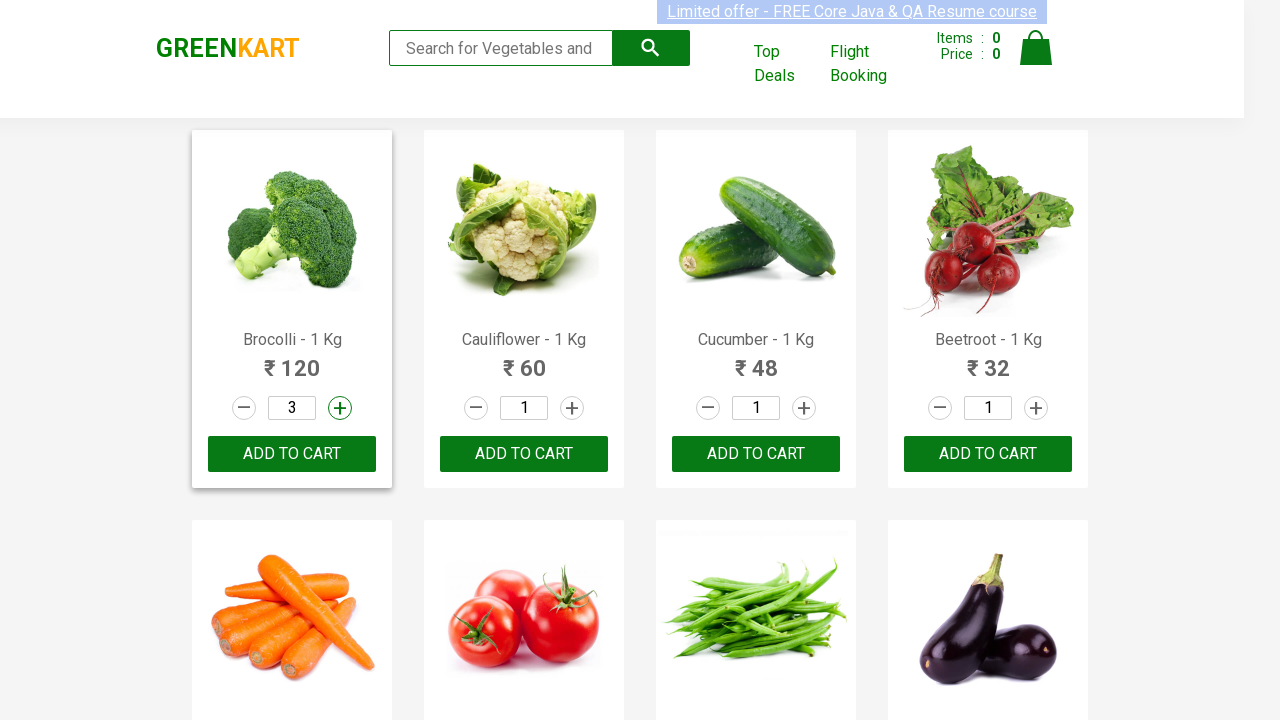

Clicked plus button for Brocolli - 1 Kg at (340, 408) on //*[@id='root']/div/div[1]/div/div[1]/div[2]/a[2]
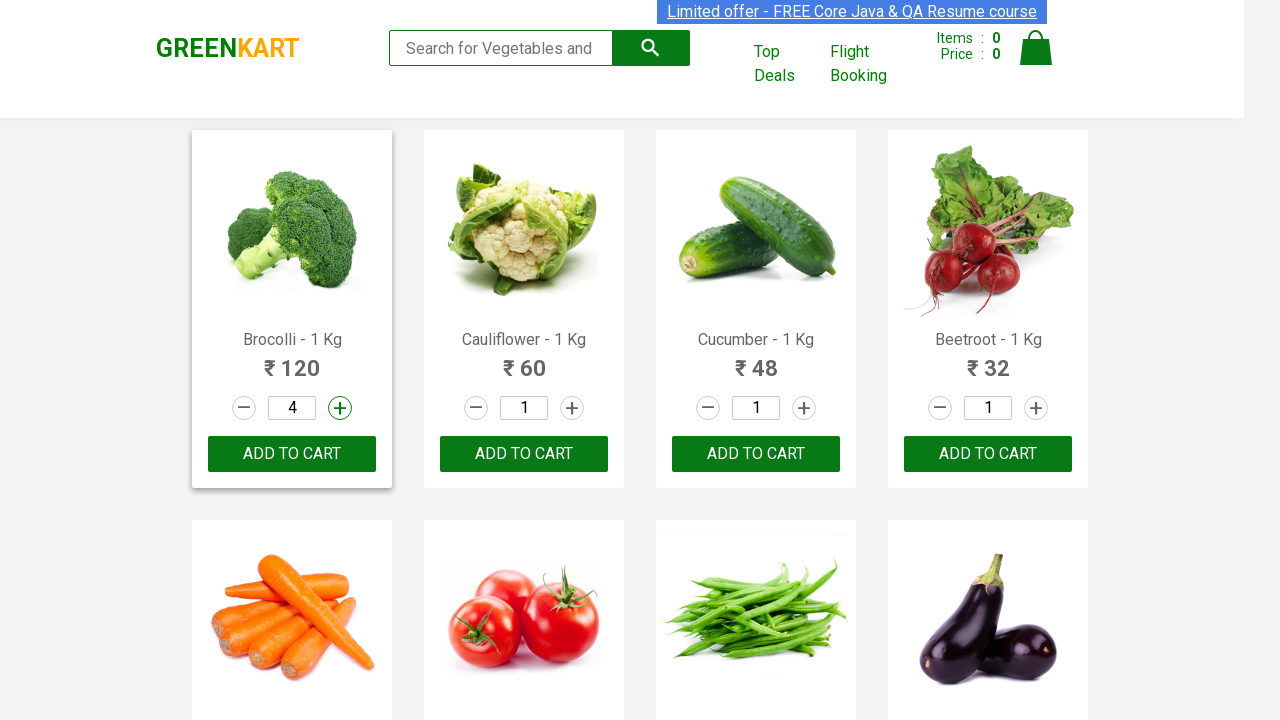

Checked quantity value: 4 for Brocolli - 1 Kg
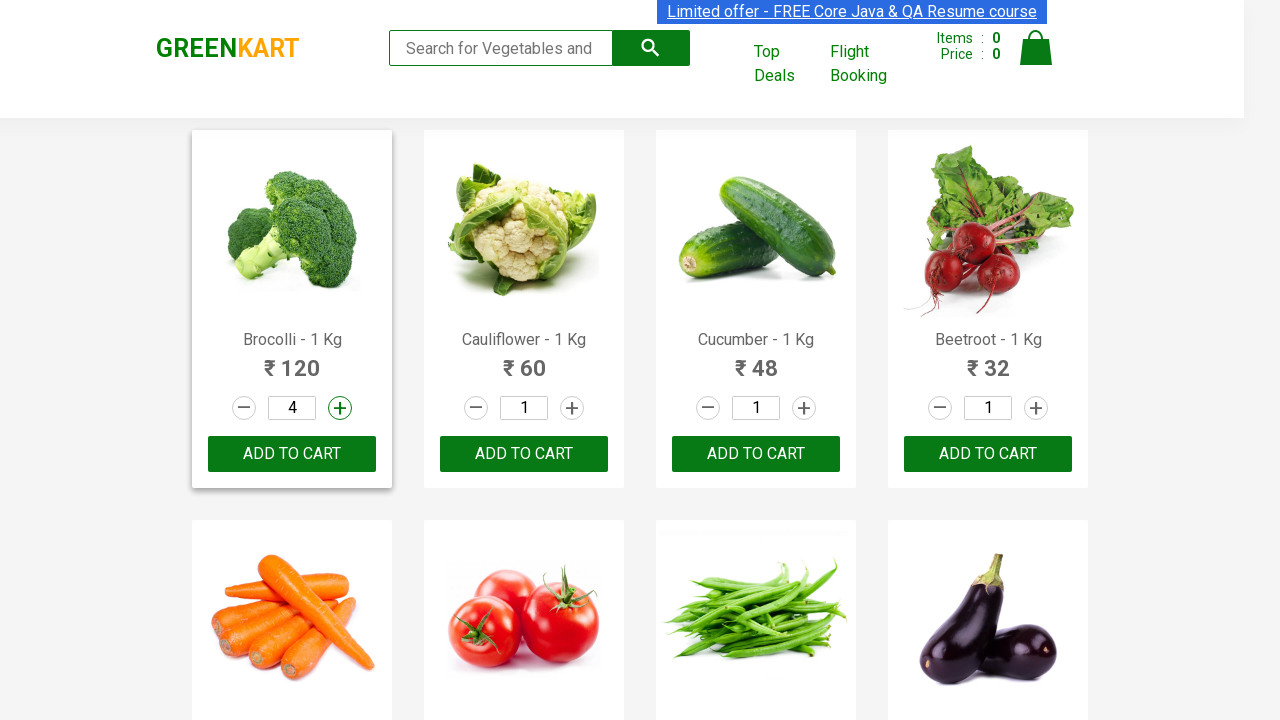

Clicked plus button for Brocolli - 1 Kg at (340, 408) on //*[@id='root']/div/div[1]/div/div[1]/div[2]/a[2]
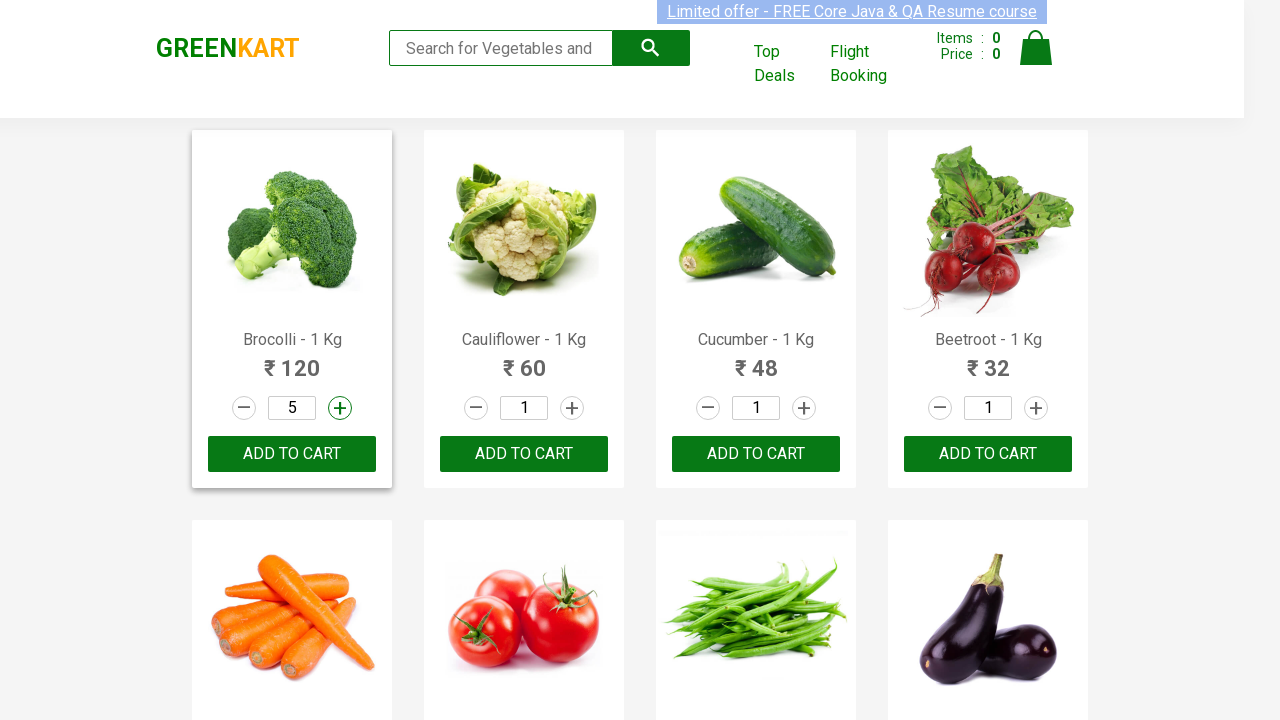

Checked quantity value: 5 for Brocolli - 1 Kg
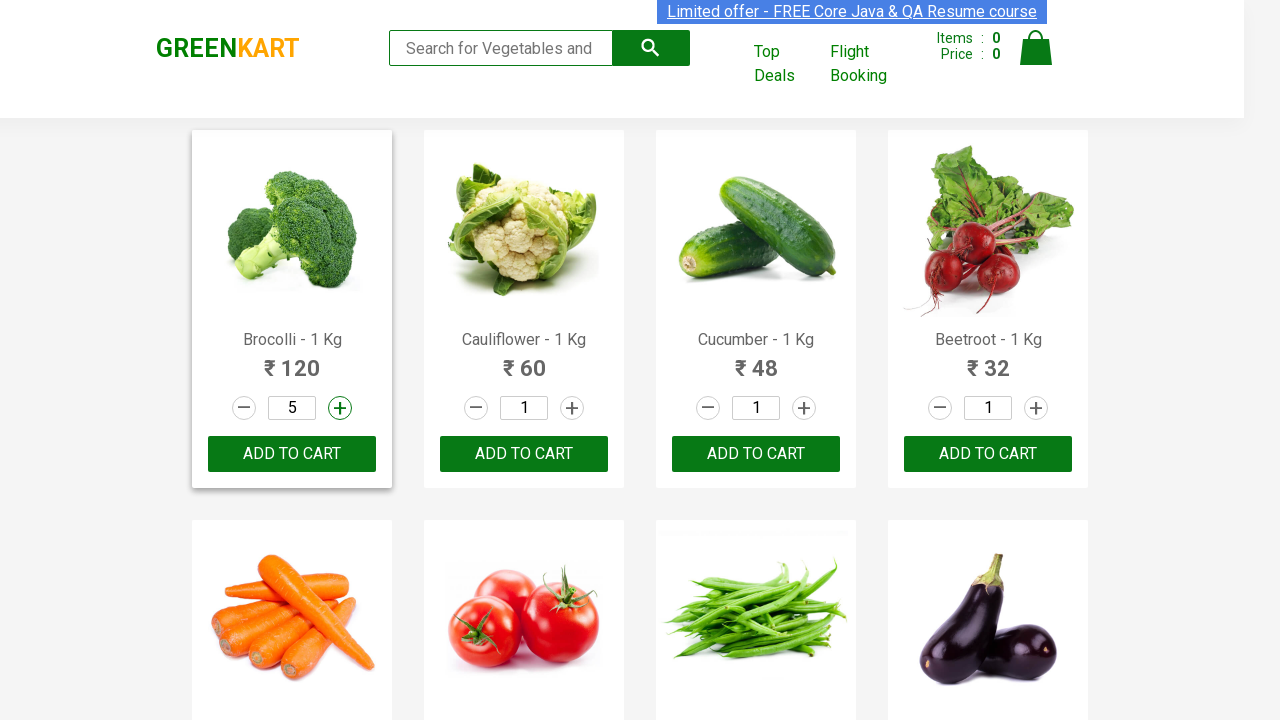

Added Brocolli - 1 Kg with quantity 5 to cart at (292, 454) on //*[@id='root']/div/div[1]/div/div[1]/div[3]/button
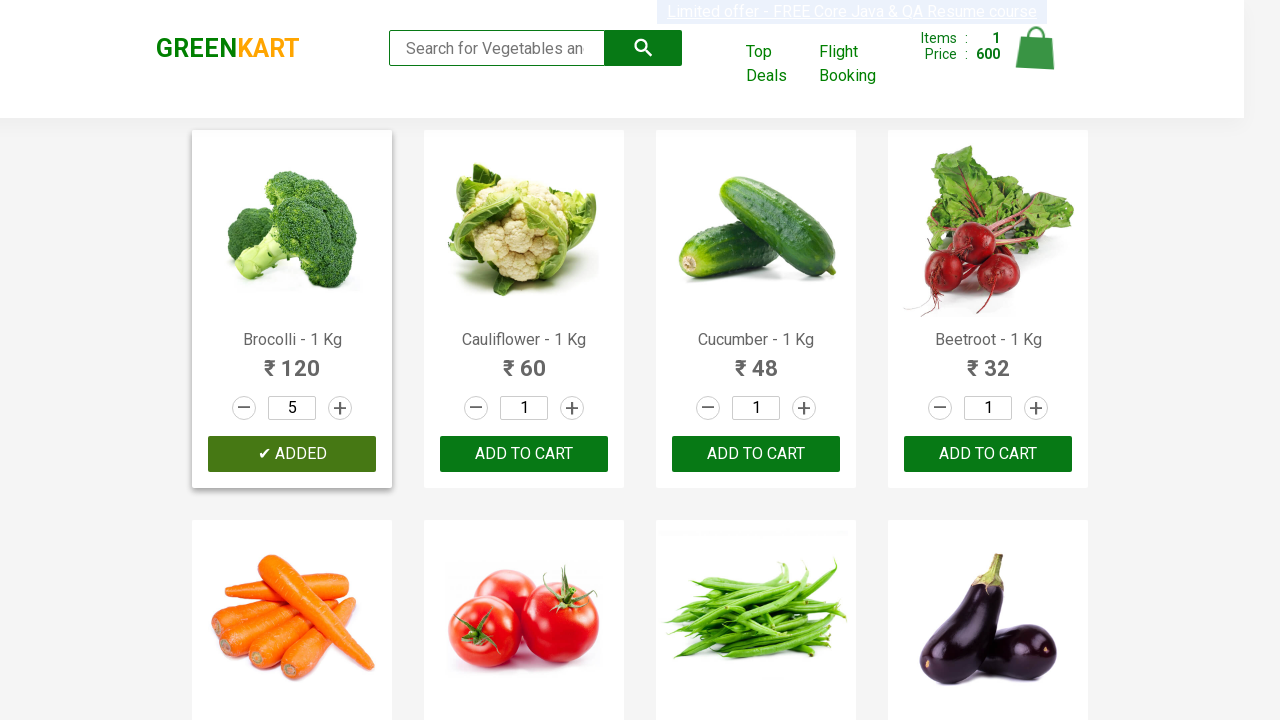

Retrieved product name: Cauliflower - 1 Kg
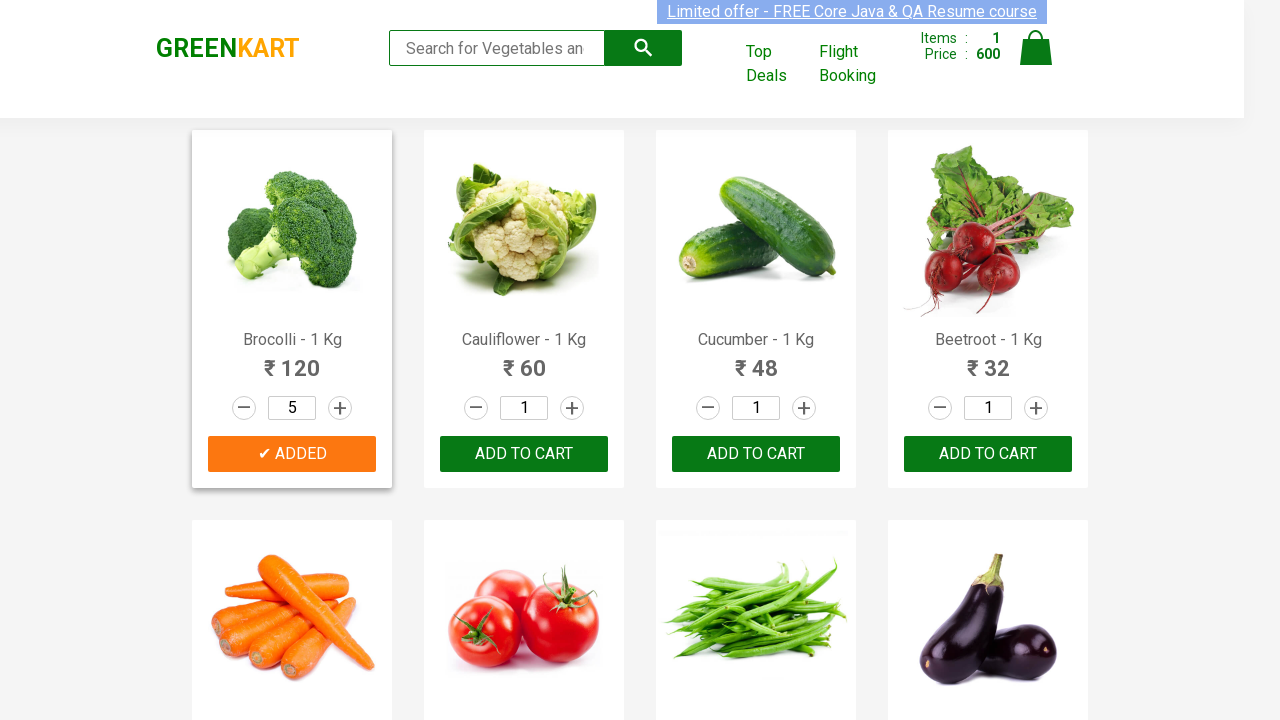

Retrieved product name: Cucumber - 1 Kg
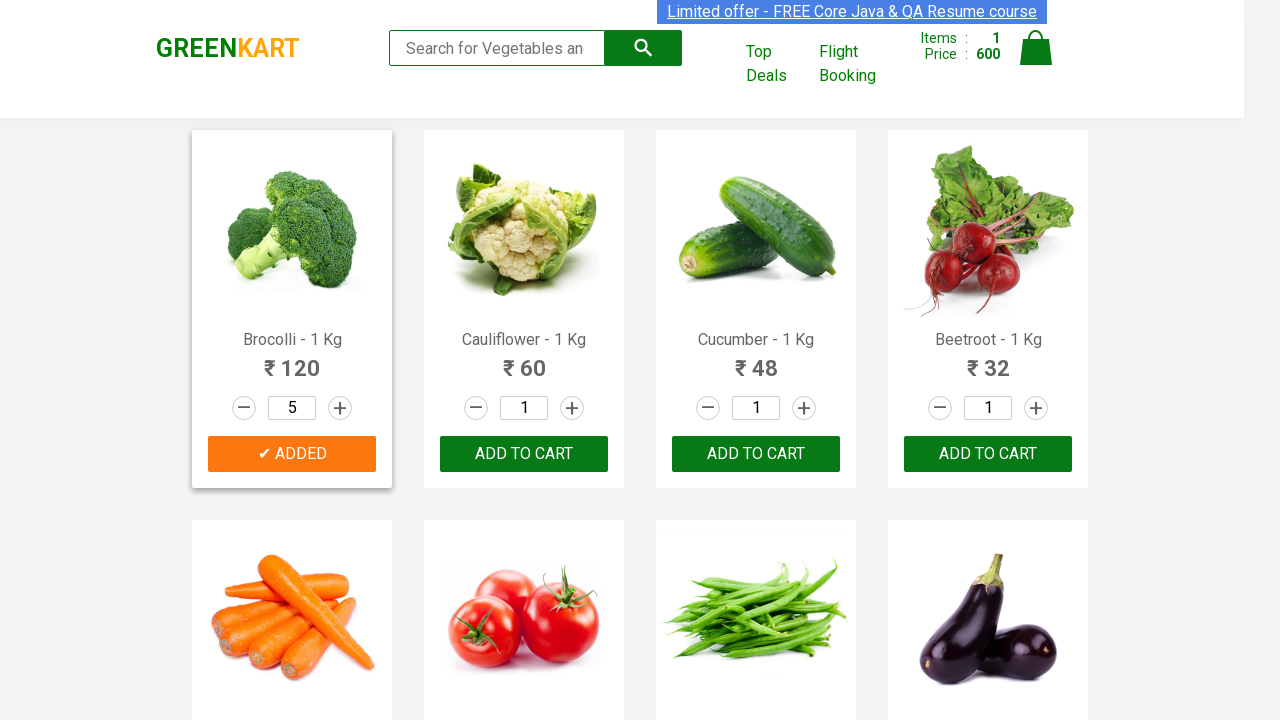

Clicked plus button for Cucumber - 1 Kg at (804, 408) on //*[@id='root']/div/div[1]/div/div[3]/div[2]/a[2]
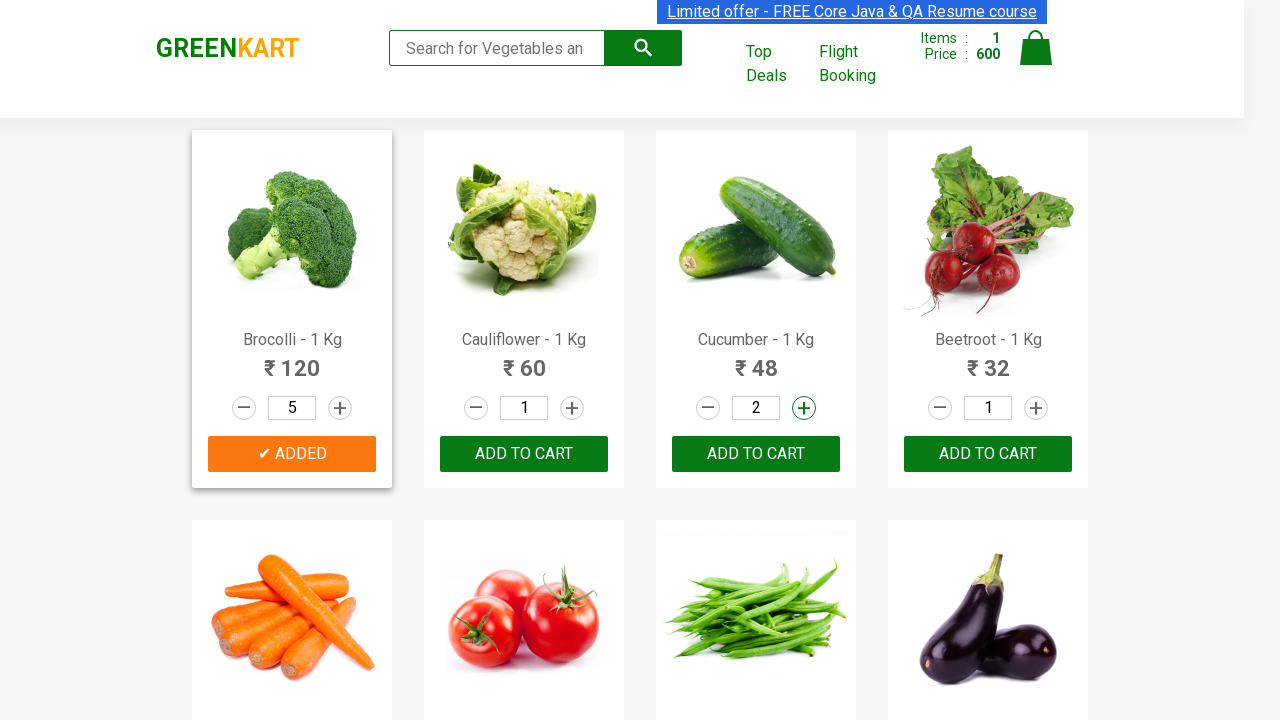

Checked quantity value: 2 for Cucumber - 1 Kg
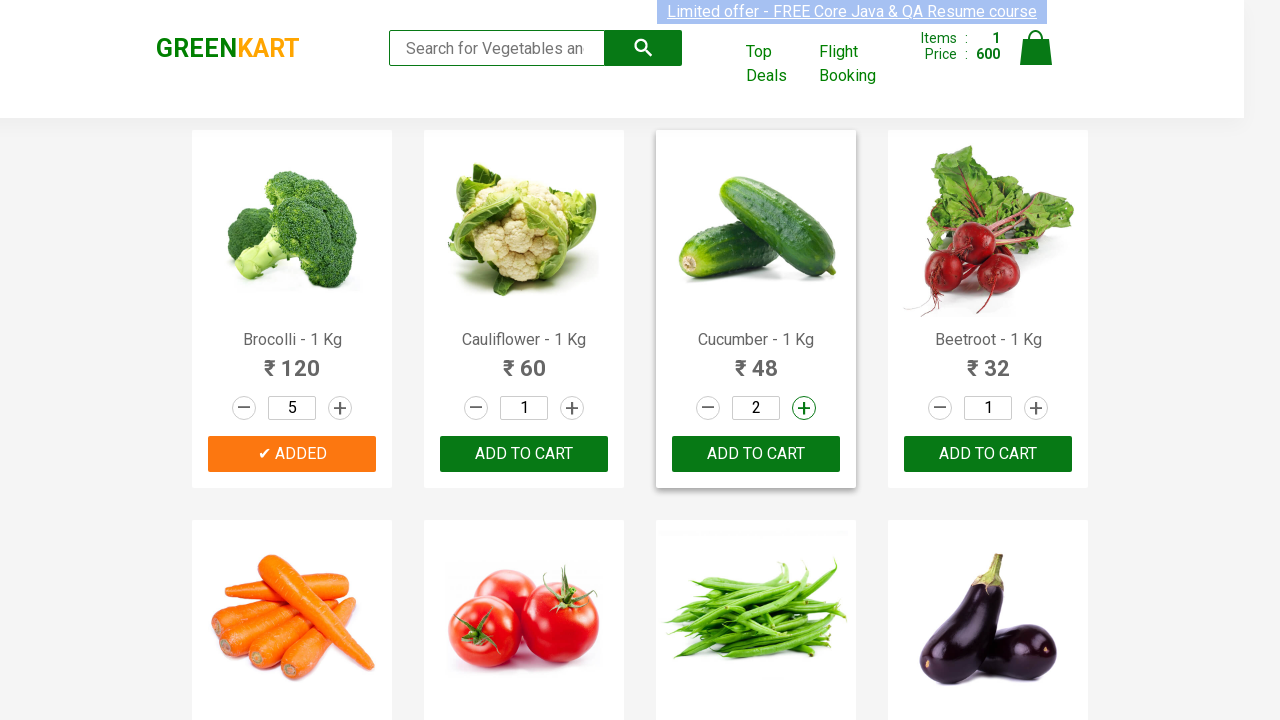

Clicked plus button for Cucumber - 1 Kg at (804, 408) on //*[@id='root']/div/div[1]/div/div[3]/div[2]/a[2]
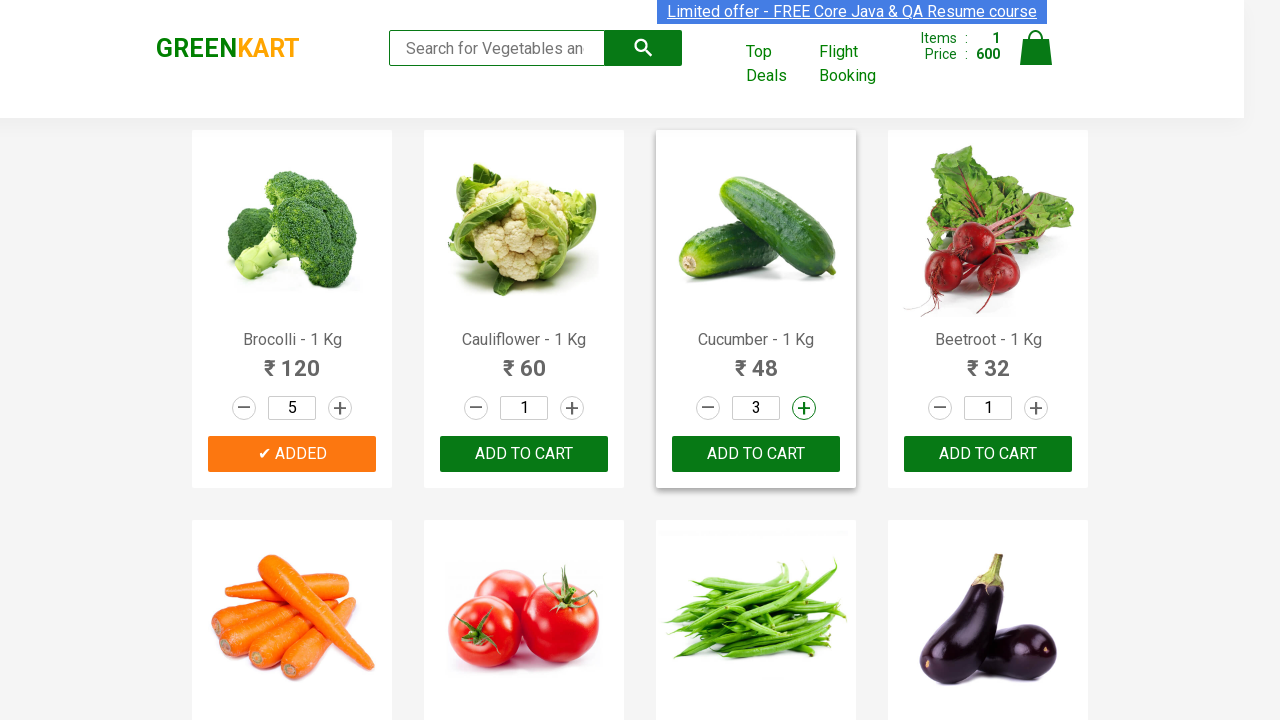

Checked quantity value: 3 for Cucumber - 1 Kg
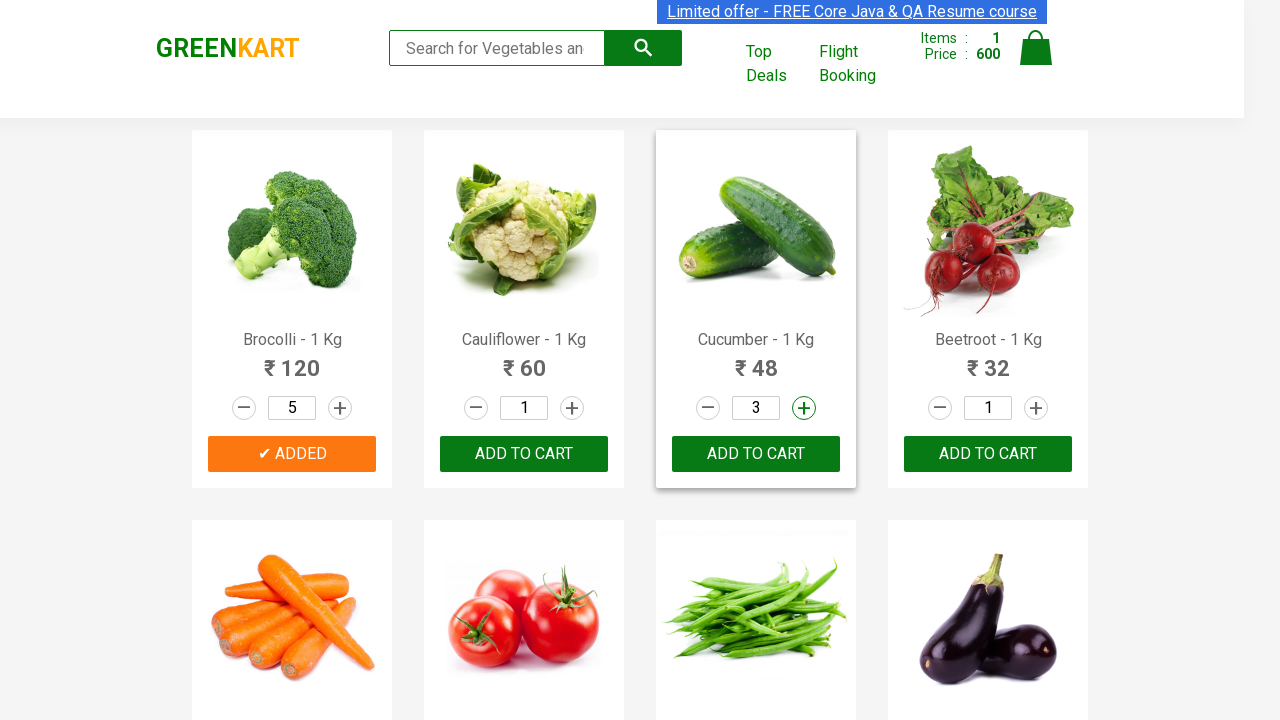

Clicked plus button for Cucumber - 1 Kg at (804, 408) on //*[@id='root']/div/div[1]/div/div[3]/div[2]/a[2]
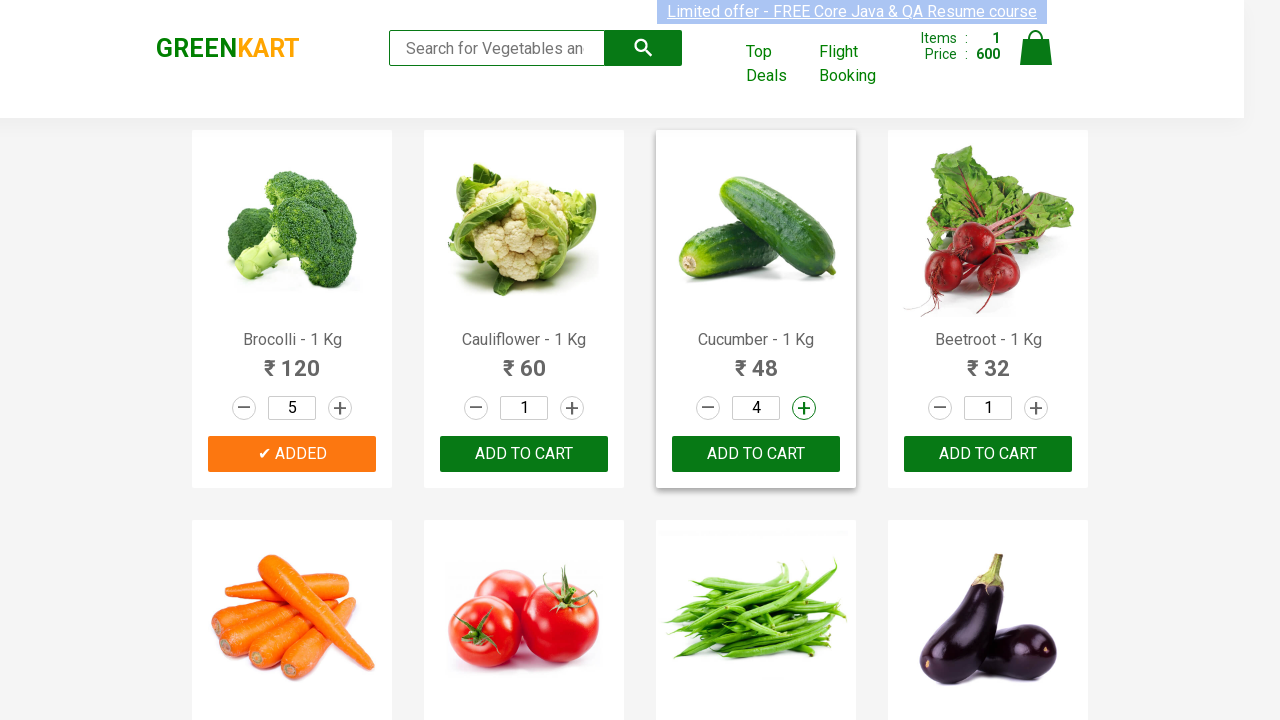

Checked quantity value: 4 for Cucumber - 1 Kg
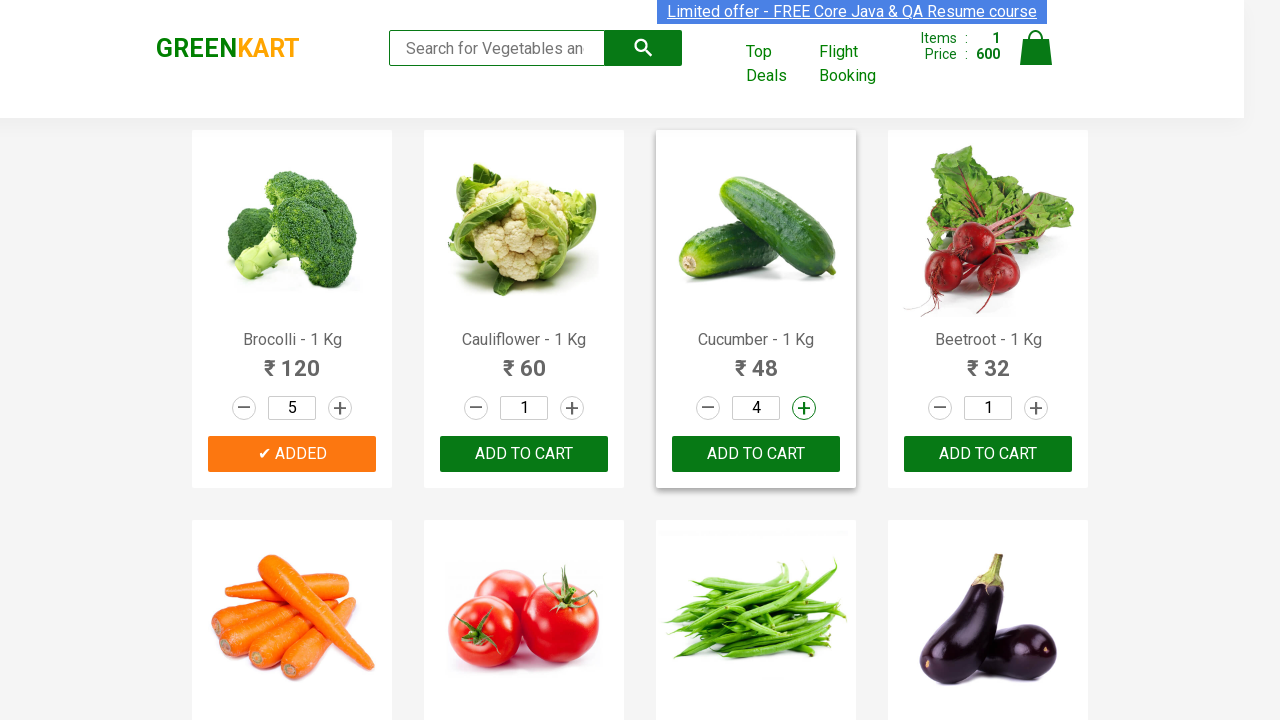

Clicked plus button for Cucumber - 1 Kg at (804, 408) on //*[@id='root']/div/div[1]/div/div[3]/div[2]/a[2]
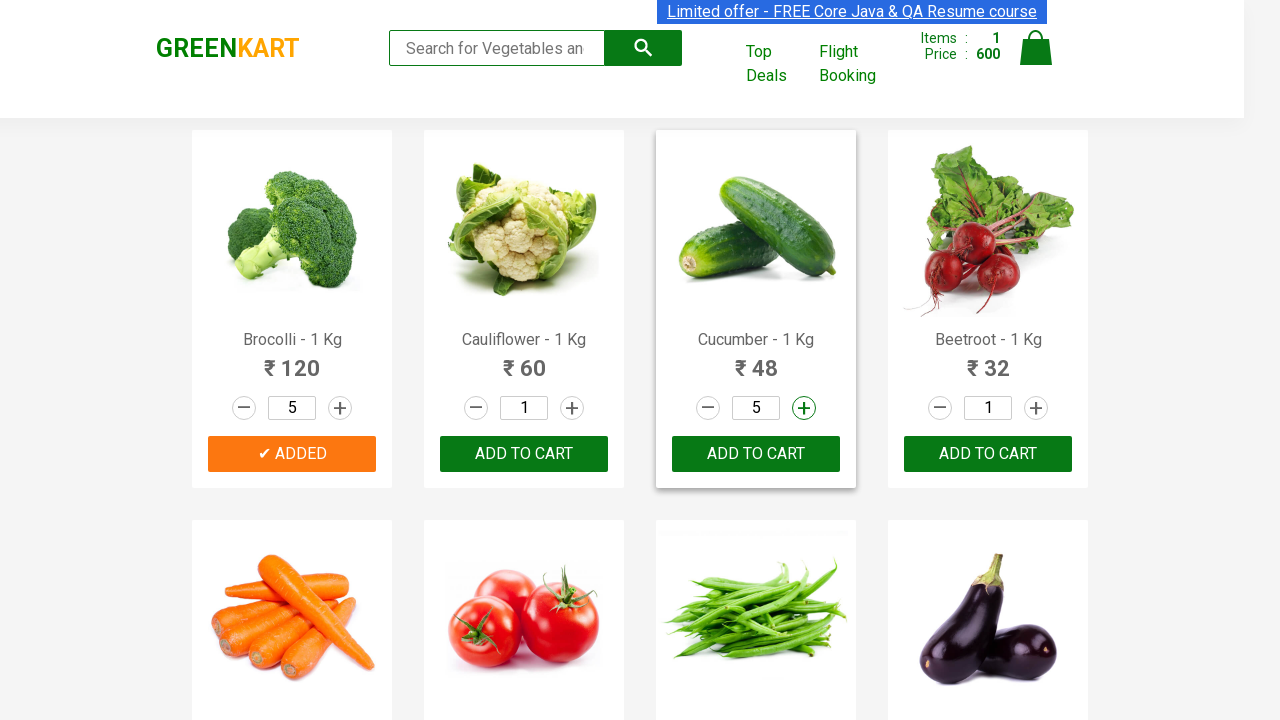

Checked quantity value: 5 for Cucumber - 1 Kg
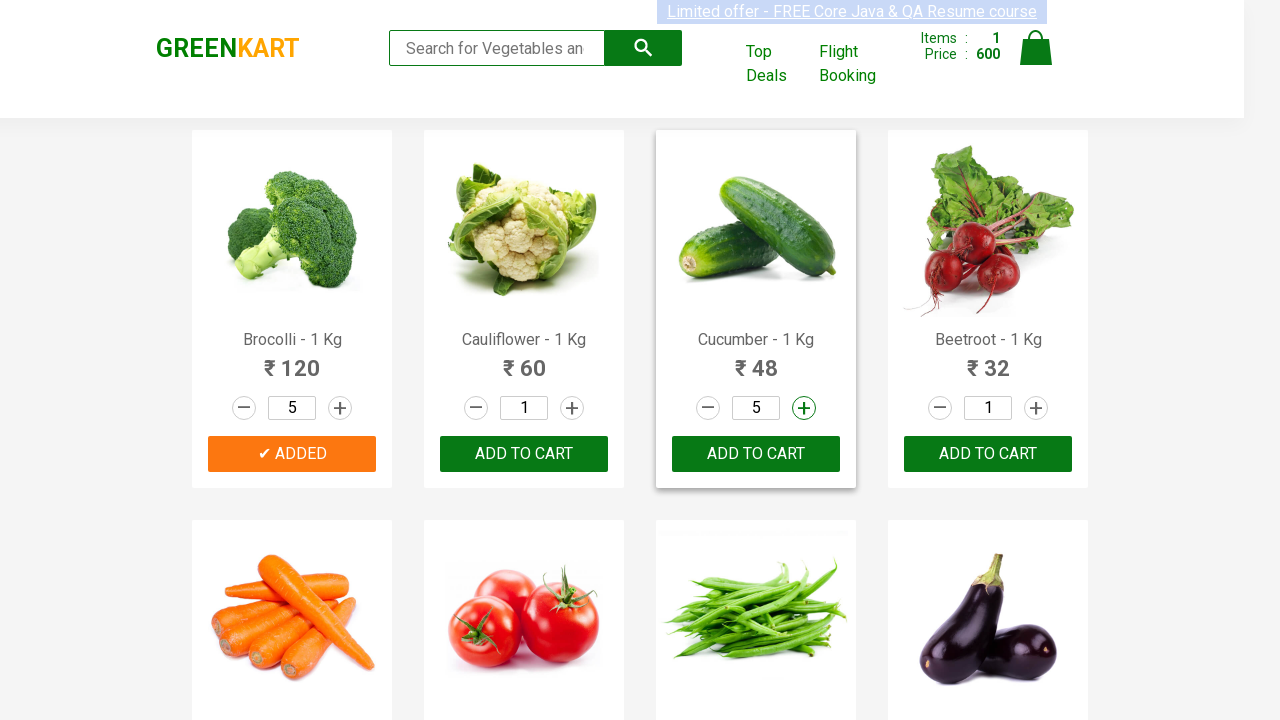

Added Cucumber - 1 Kg with quantity 5 to cart at (756, 454) on //*[@id='root']/div/div[1]/div/div[3]/div[3]/button
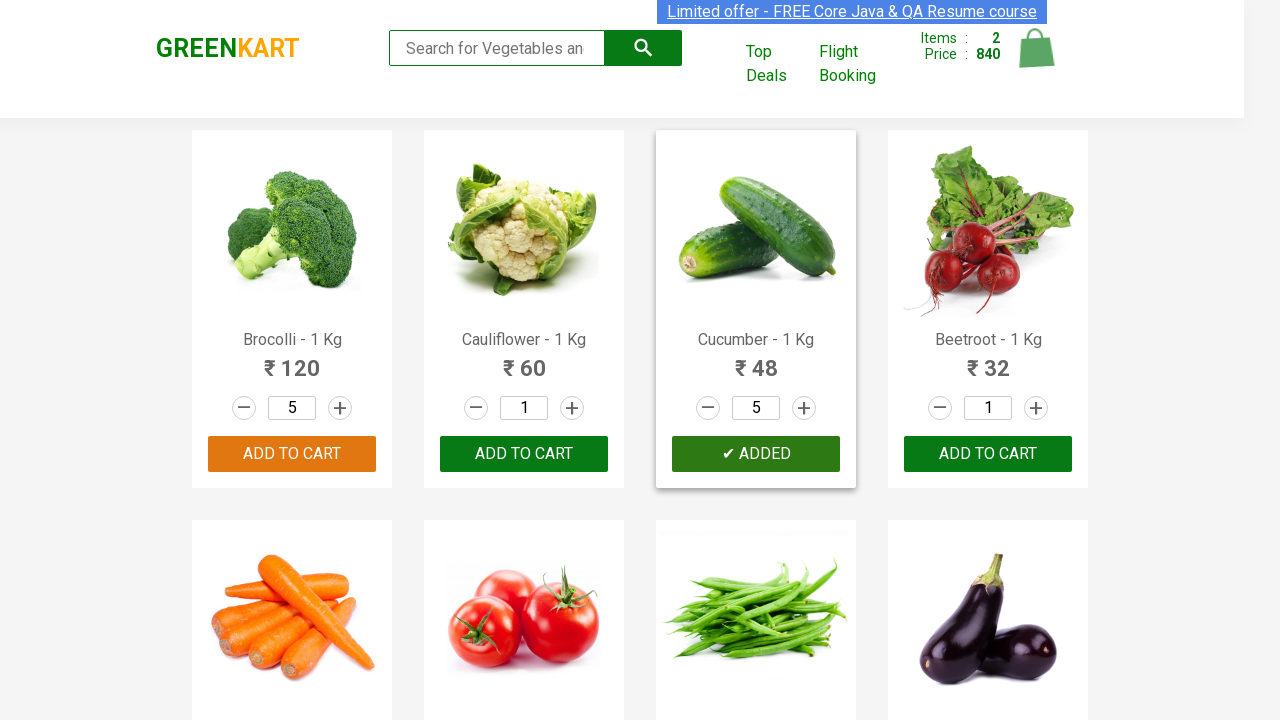

Retrieved product name: Beetroot - 1 Kg
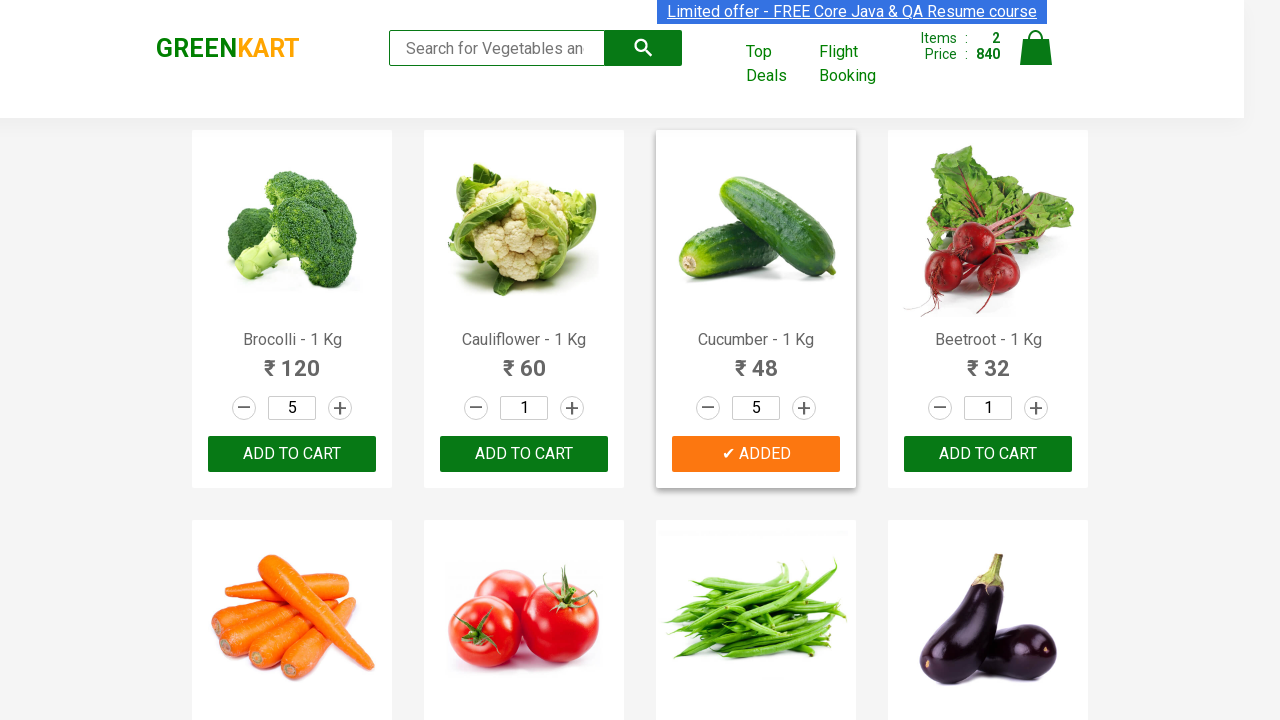

Retrieved product name: Carrot - 1 Kg
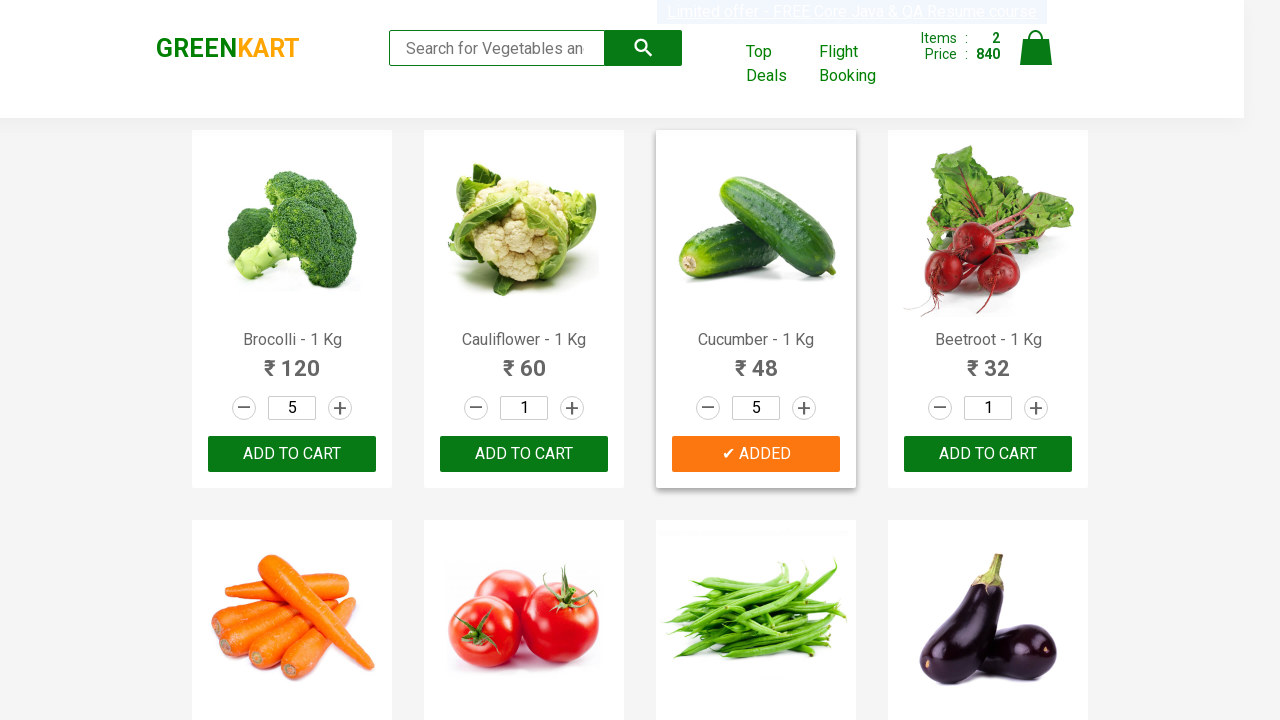

Retrieved product name: Tomato - 1 Kg
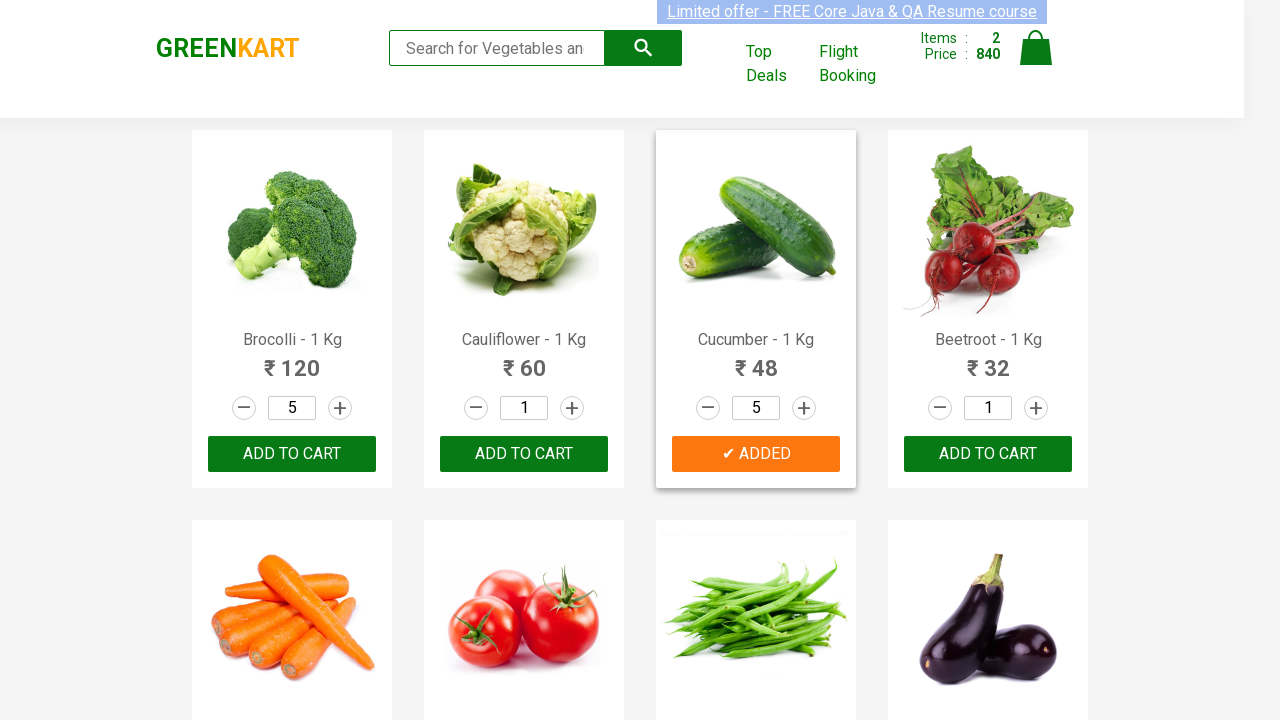

Clicked plus button for Tomato - 1 Kg at (572, 360) on //*[@id='root']/div/div[1]/div/div[6]/div[2]/a[2]
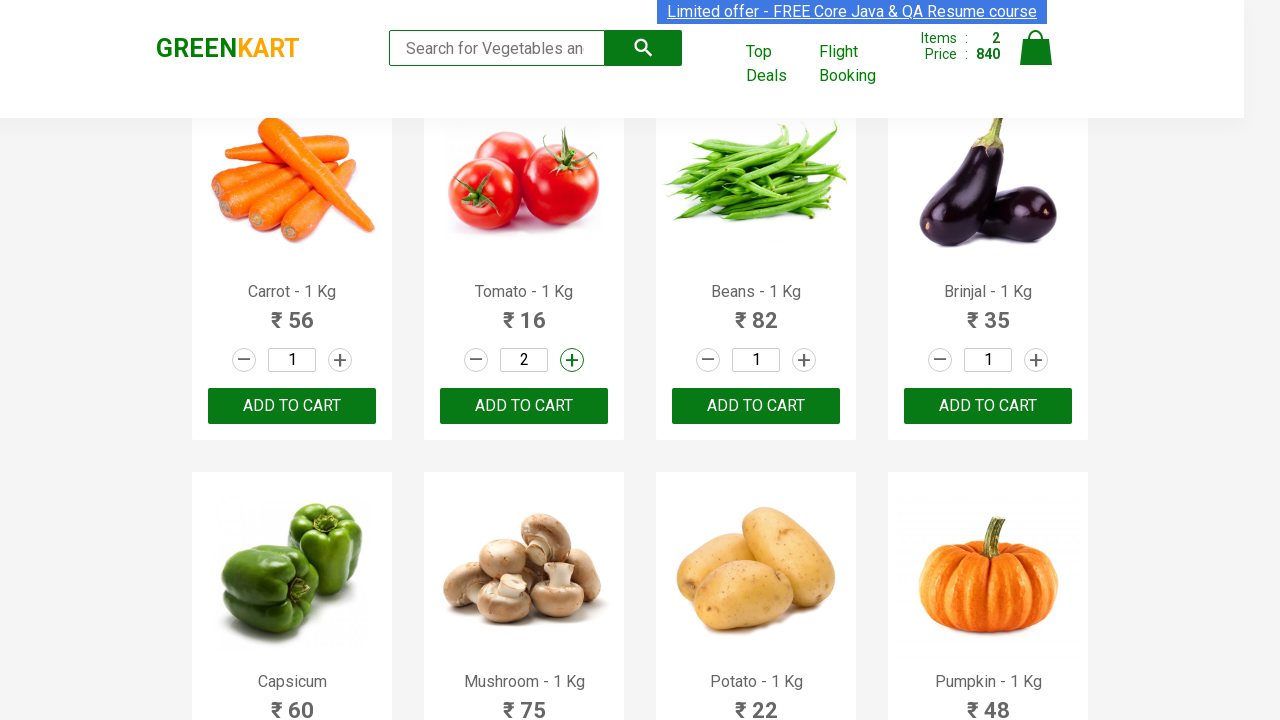

Checked quantity value: 2 for Tomato - 1 Kg
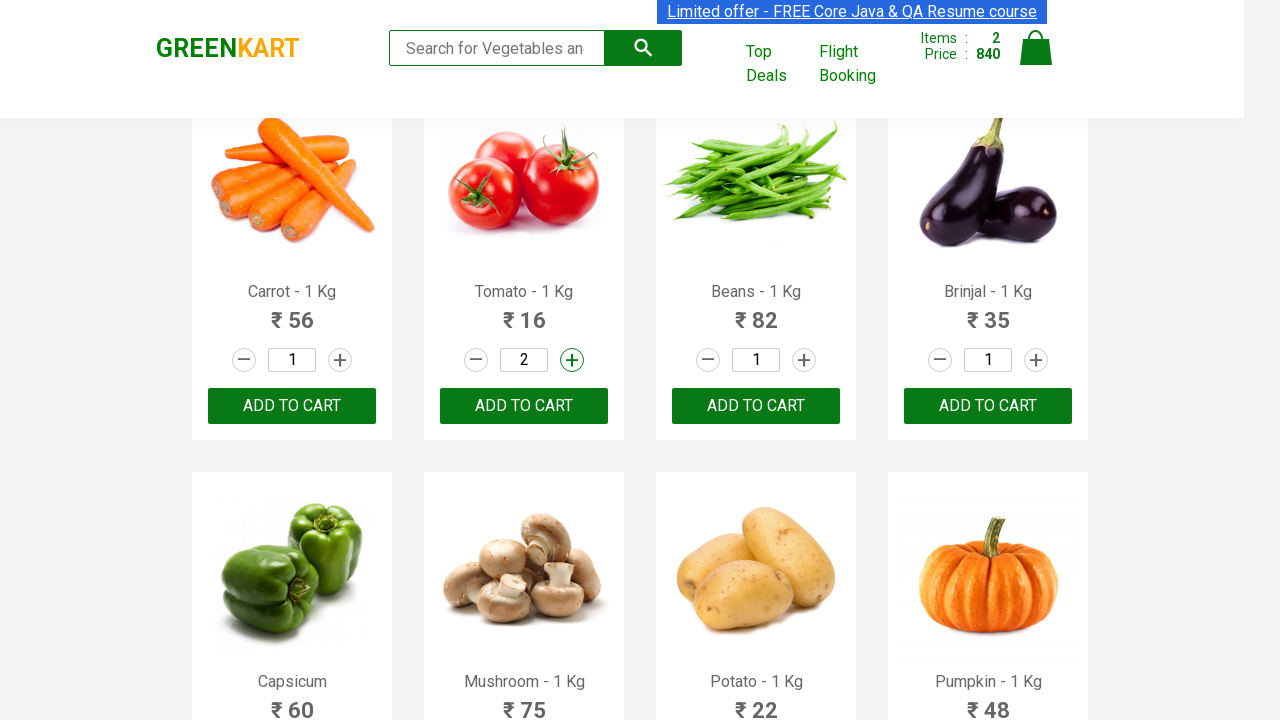

Clicked plus button for Tomato - 1 Kg at (572, 360) on //*[@id='root']/div/div[1]/div/div[6]/div[2]/a[2]
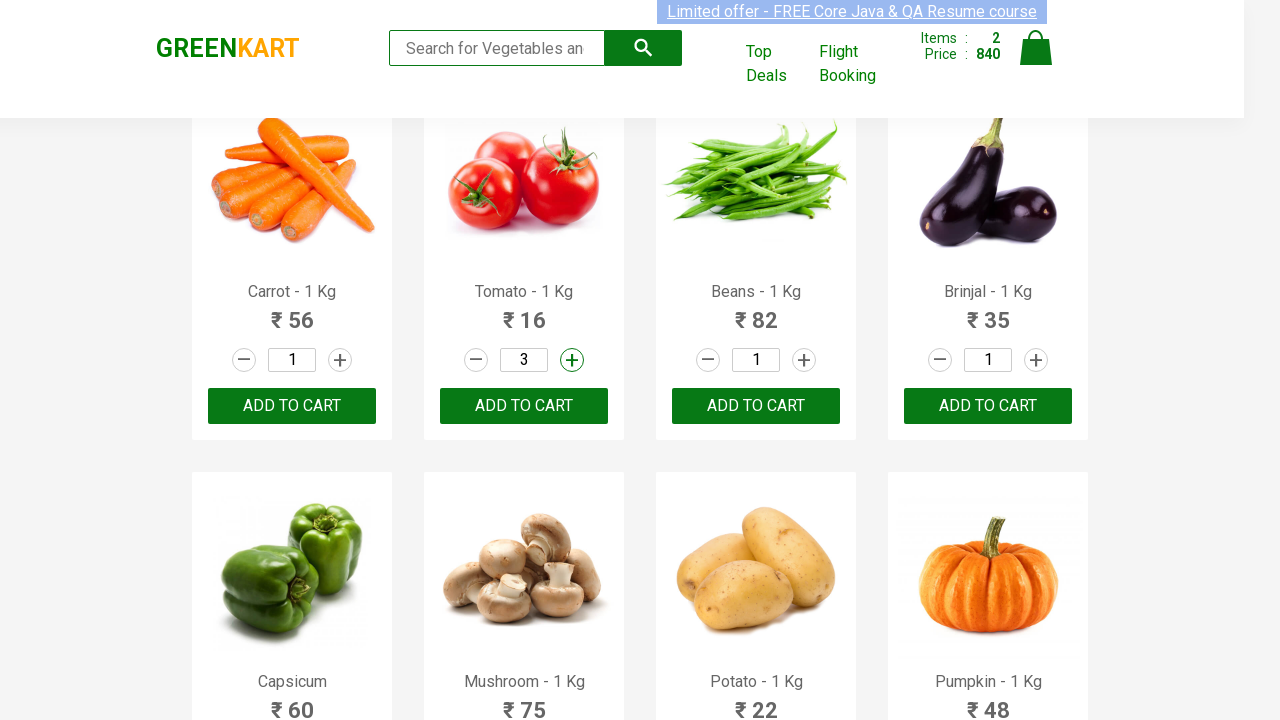

Checked quantity value: 3 for Tomato - 1 Kg
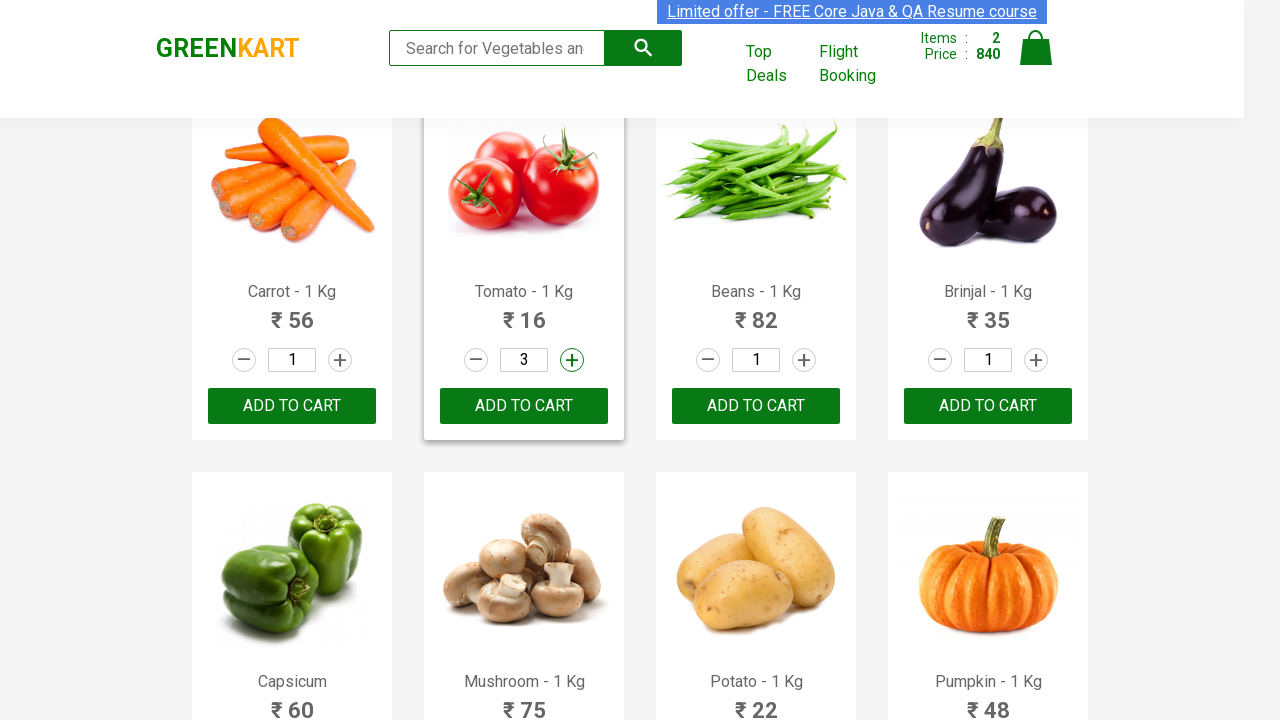

Clicked plus button for Tomato - 1 Kg at (572, 360) on //*[@id='root']/div/div[1]/div/div[6]/div[2]/a[2]
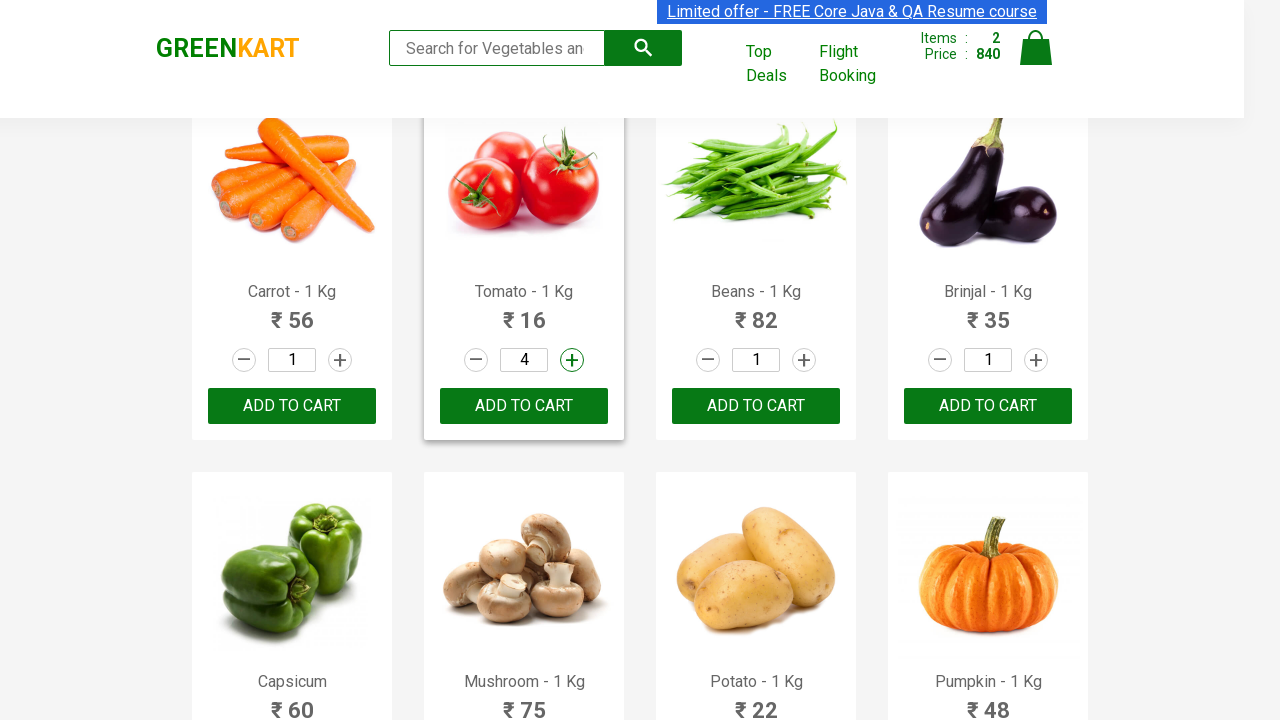

Checked quantity value: 4 for Tomato - 1 Kg
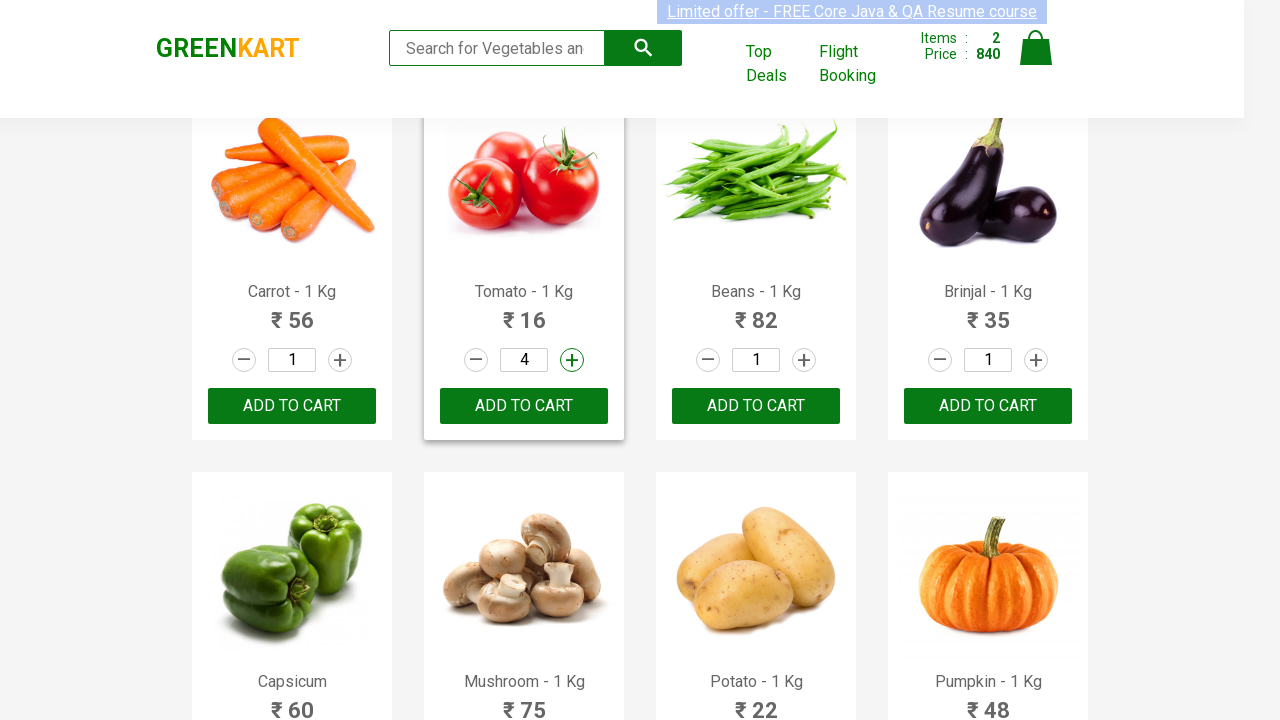

Clicked plus button for Tomato - 1 Kg at (572, 360) on //*[@id='root']/div/div[1]/div/div[6]/div[2]/a[2]
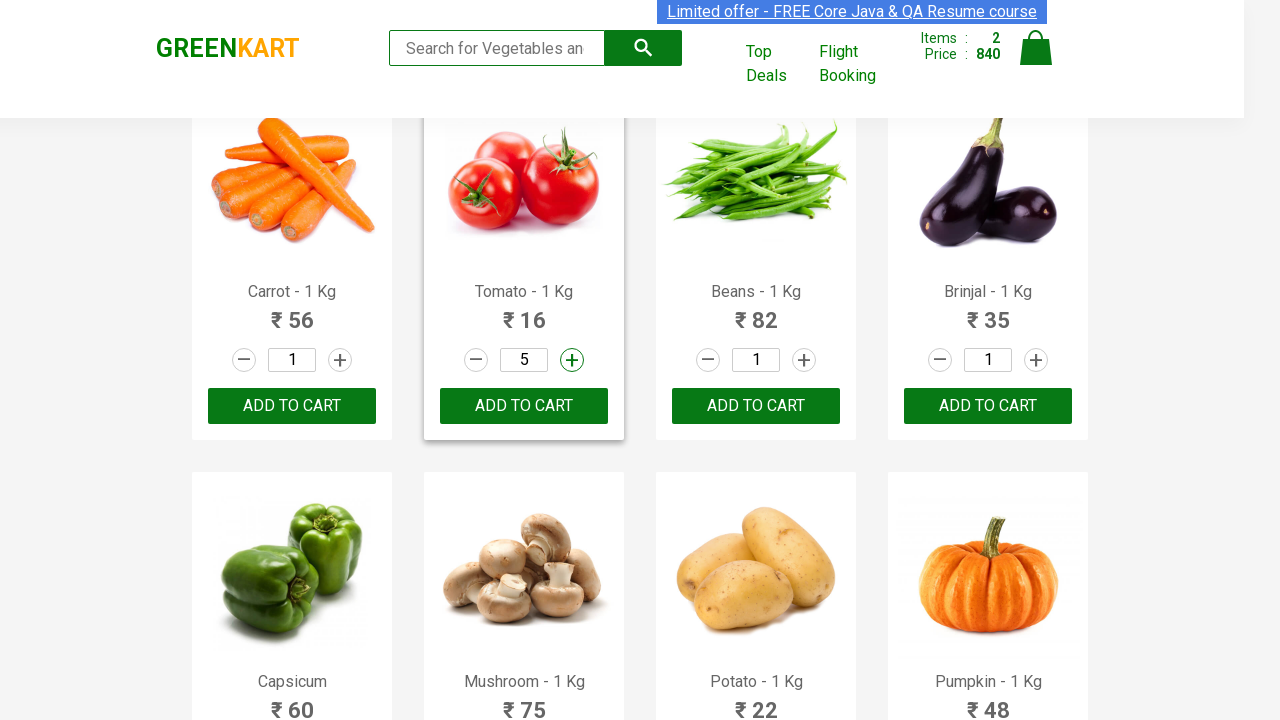

Checked quantity value: 5 for Tomato - 1 Kg
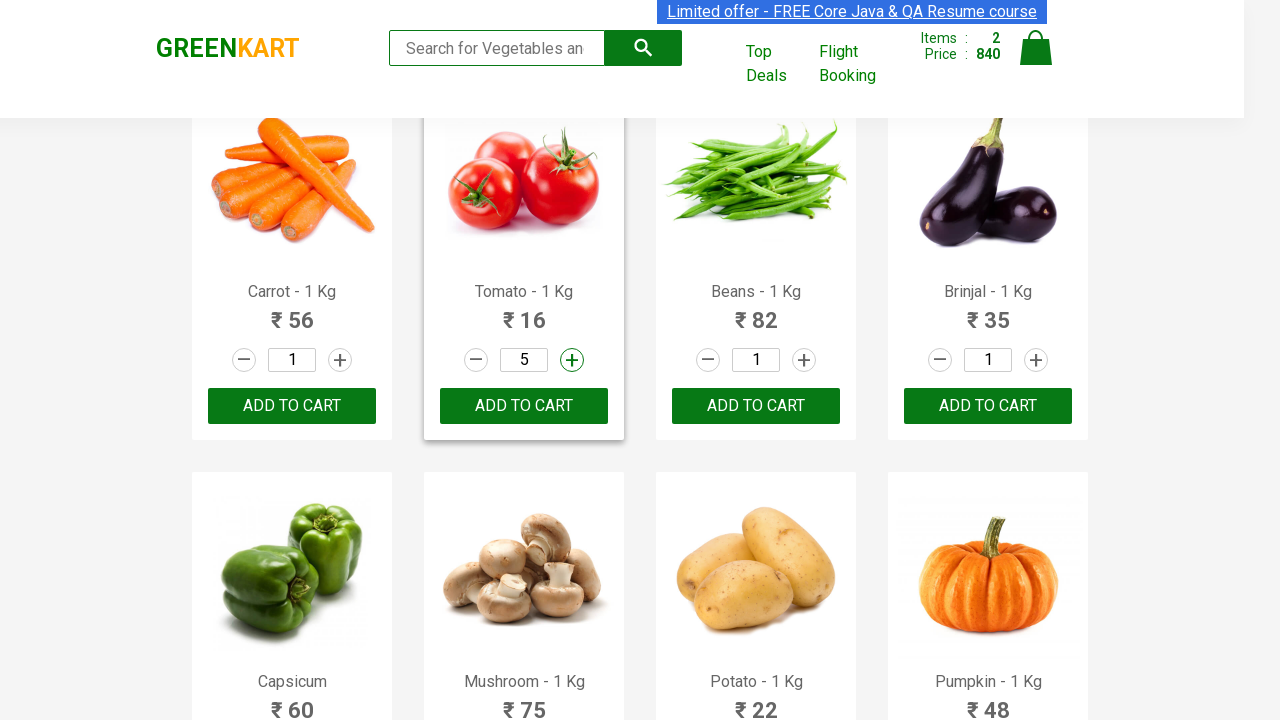

Added Tomato - 1 Kg with quantity 5 to cart at (524, 406) on //*[@id='root']/div/div[1]/div/div[6]/div[3]/button
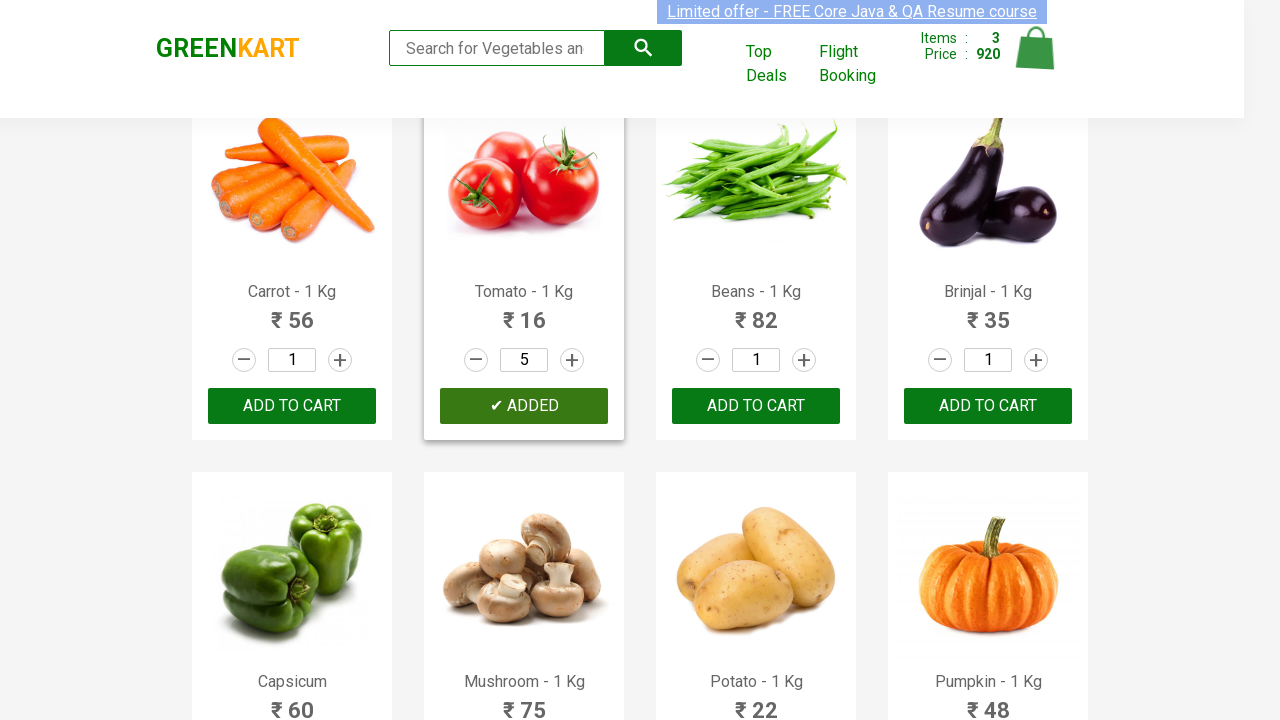

Retrieved product name: Beans - 1 Kg
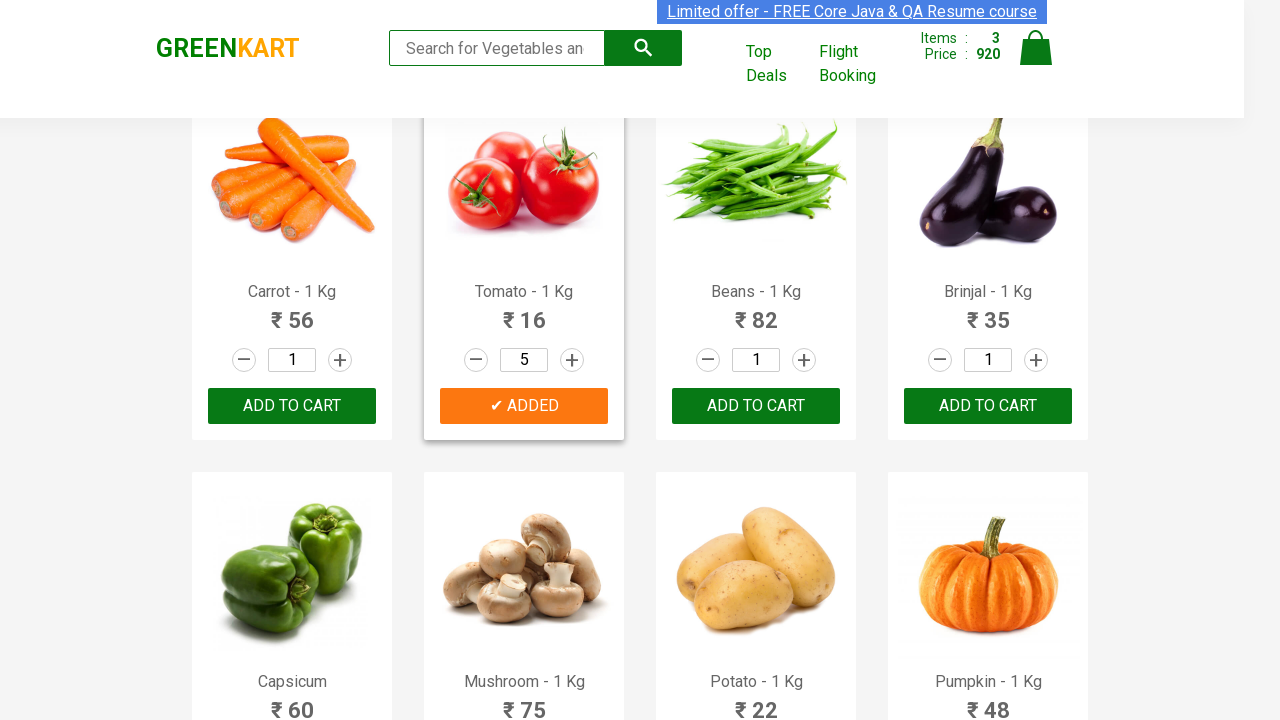

Retrieved product name: Brinjal - 1 Kg
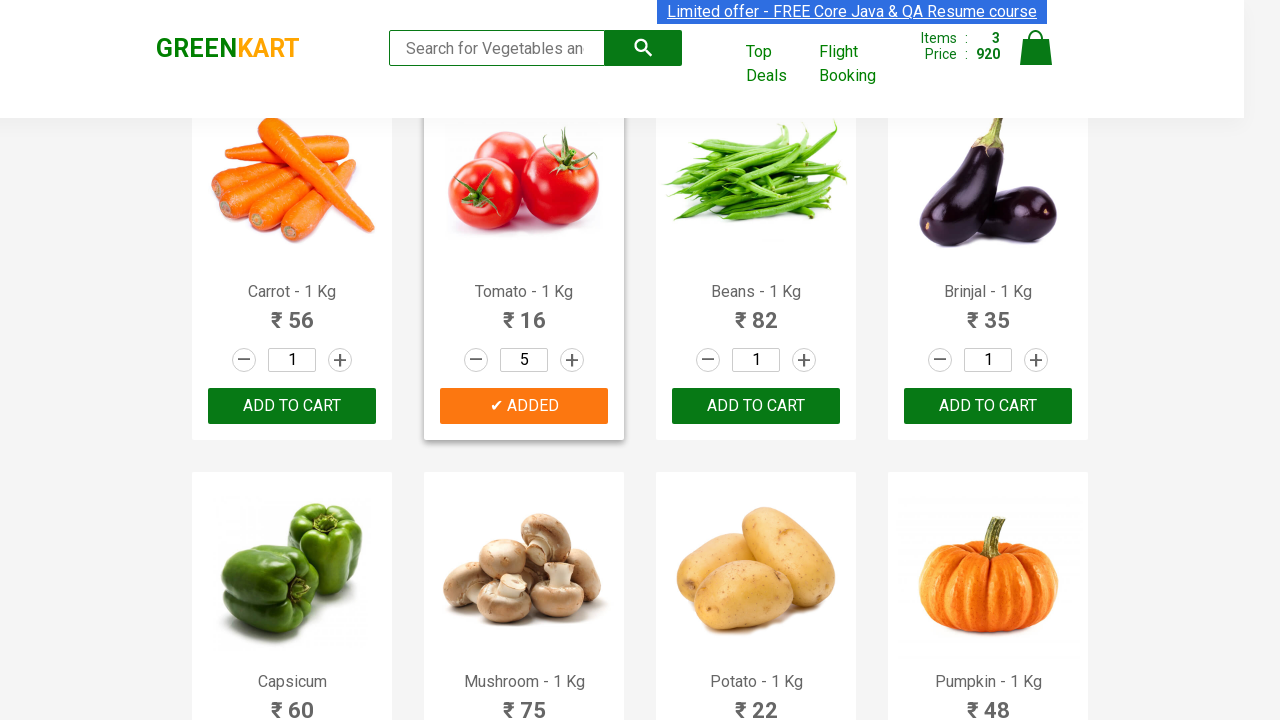

Retrieved product name: Capsicum
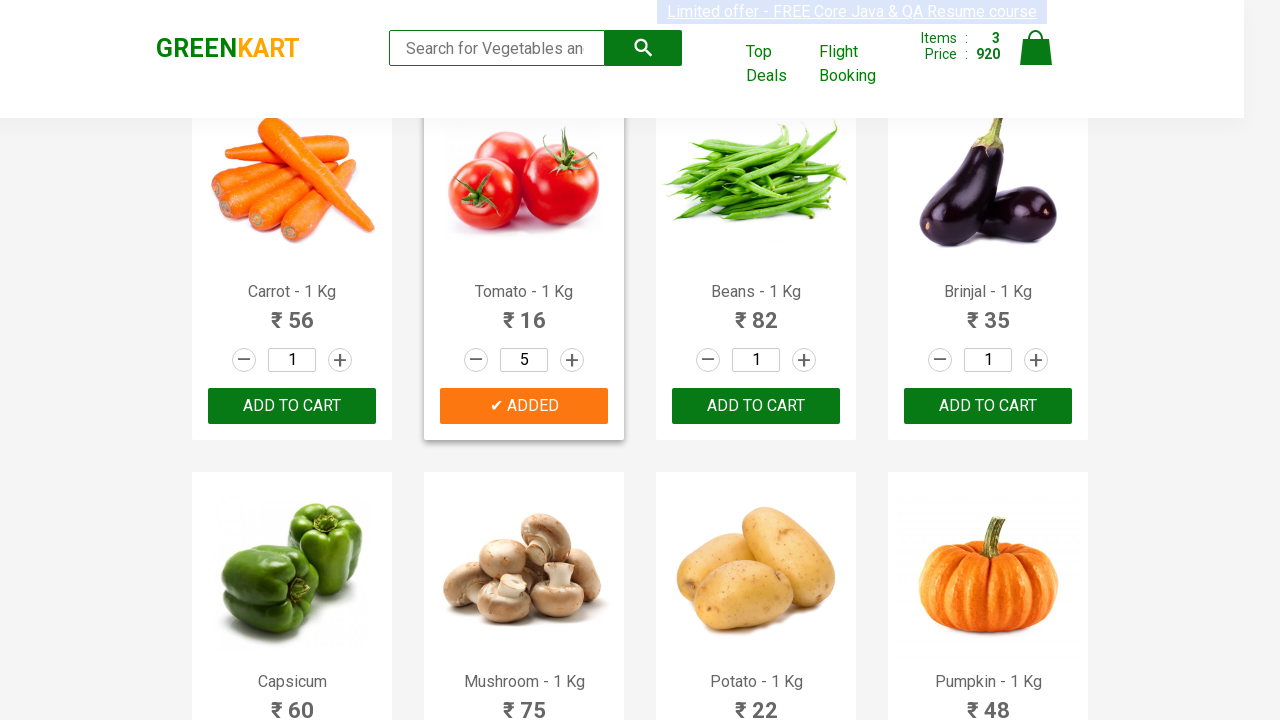

Retrieved product name: Mushroom - 1 Kg
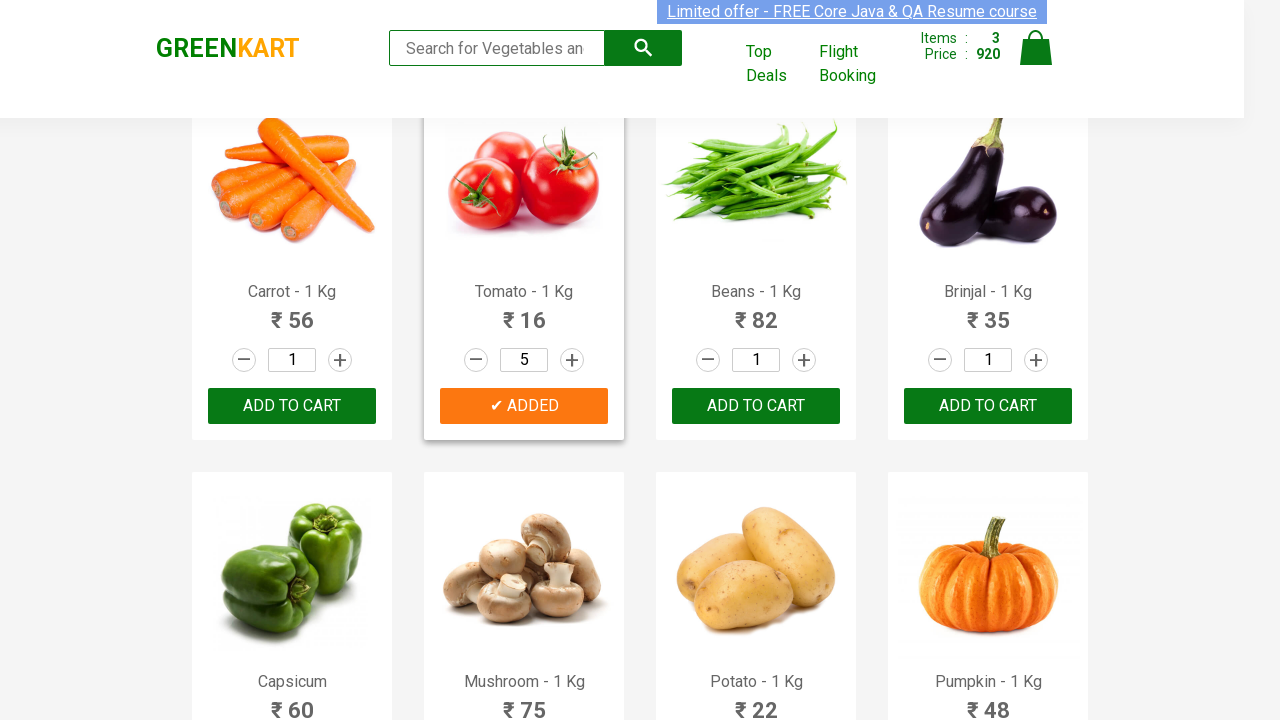

Retrieved product name: Potato - 1 Kg
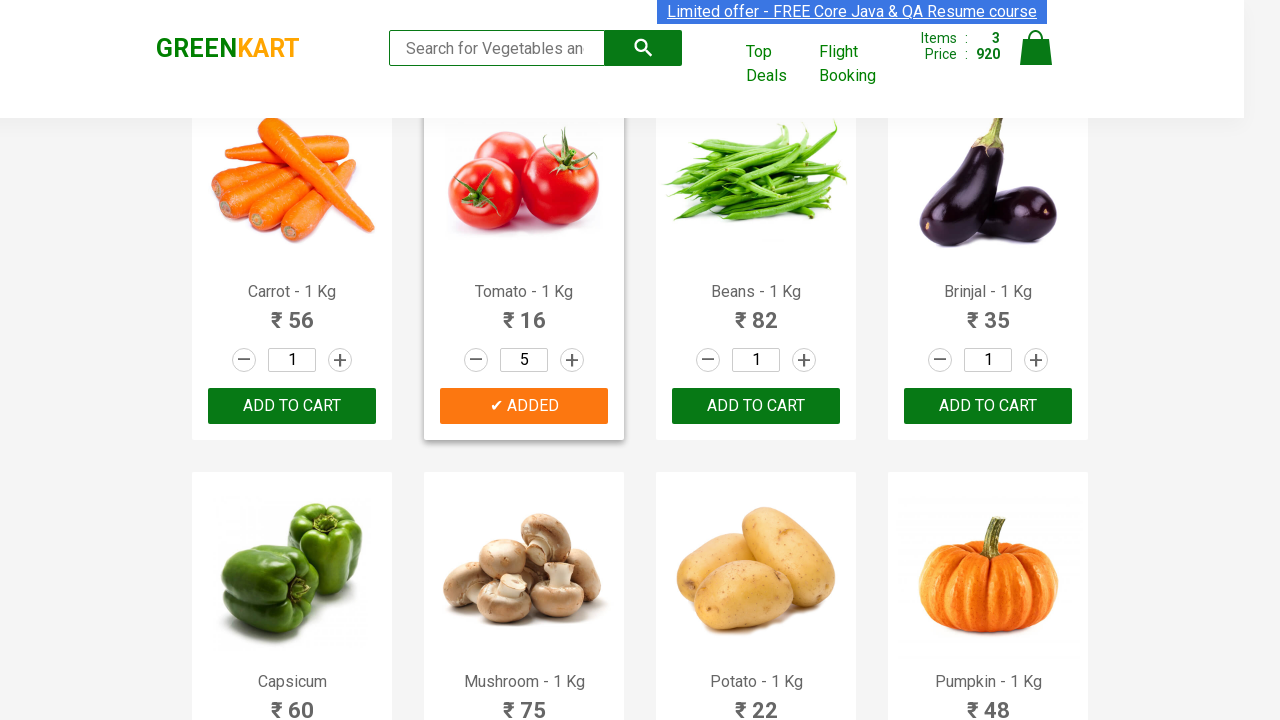

Retrieved product name: Pumpkin - 1 Kg
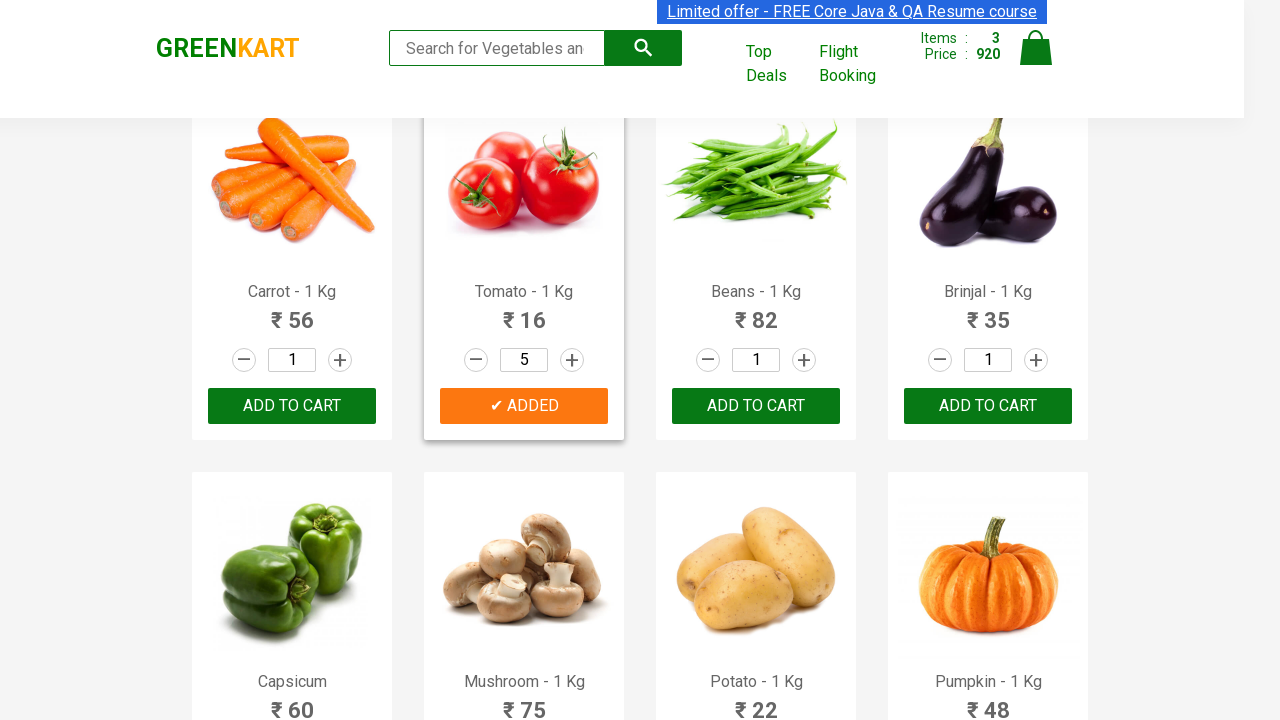

Retrieved product name: Corn - 1 Kg
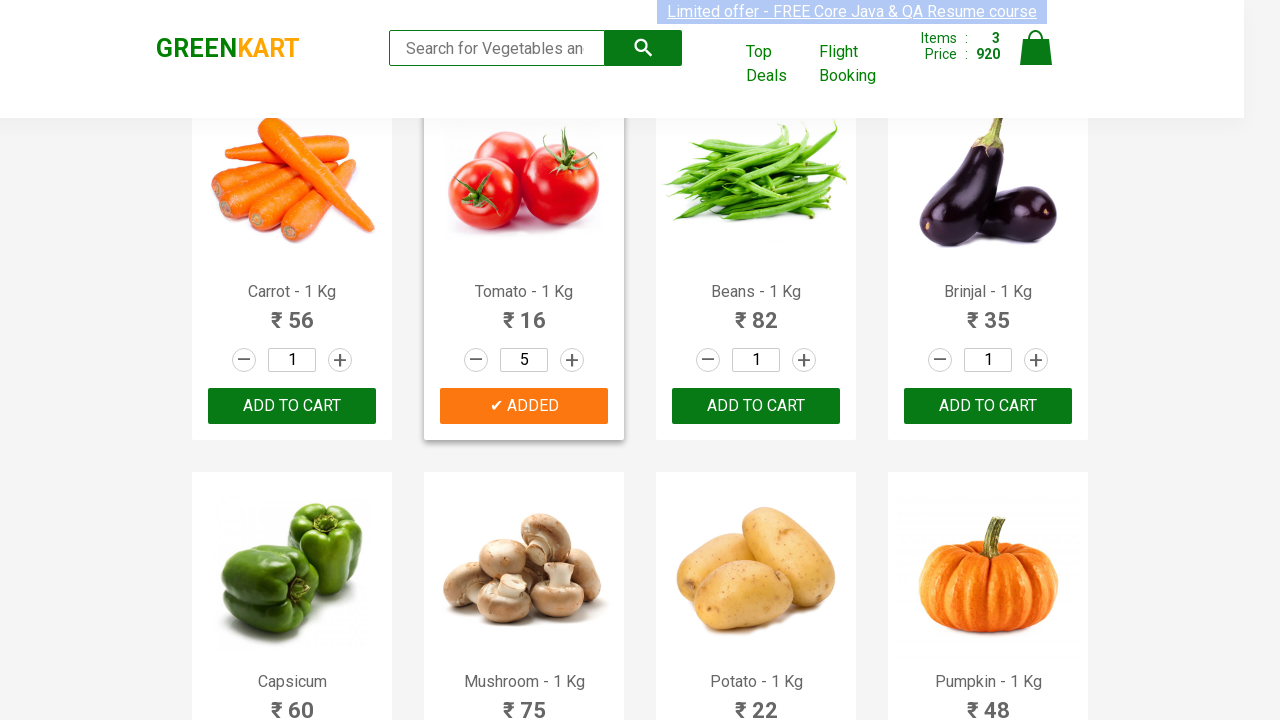

Retrieved product name: Onion - 1 Kg
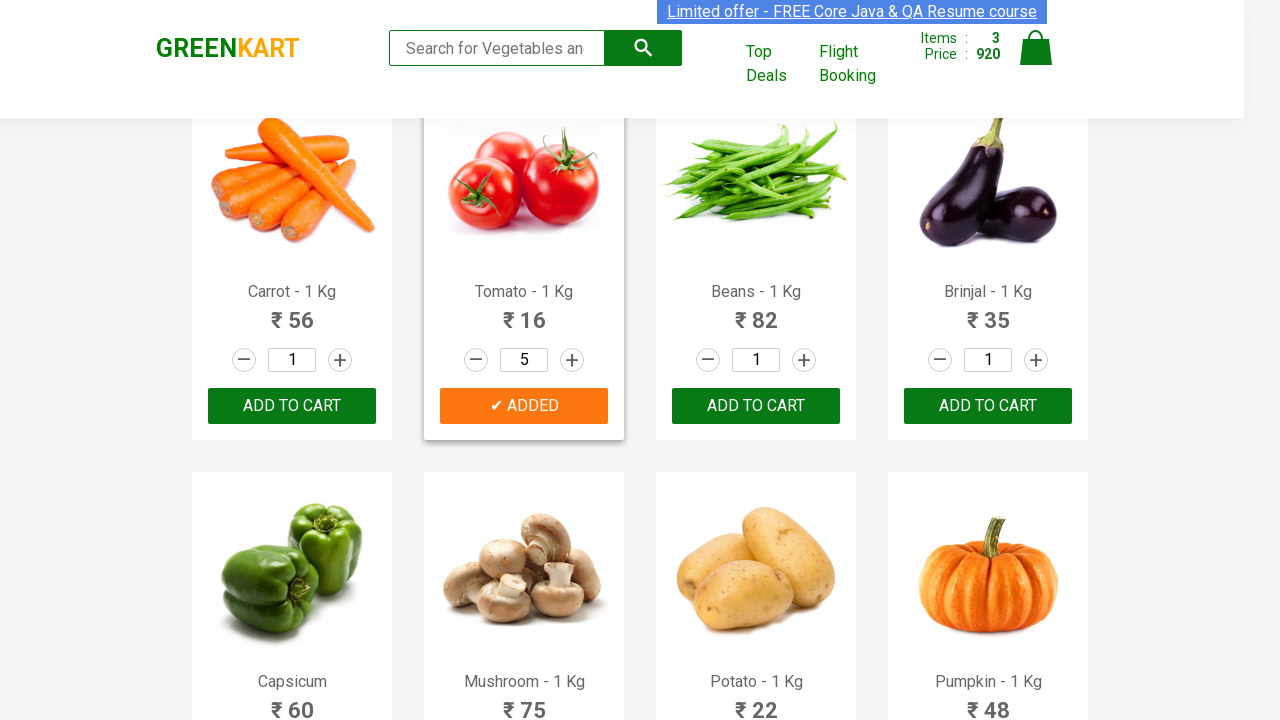

Retrieved product name: Apple - 1 Kg
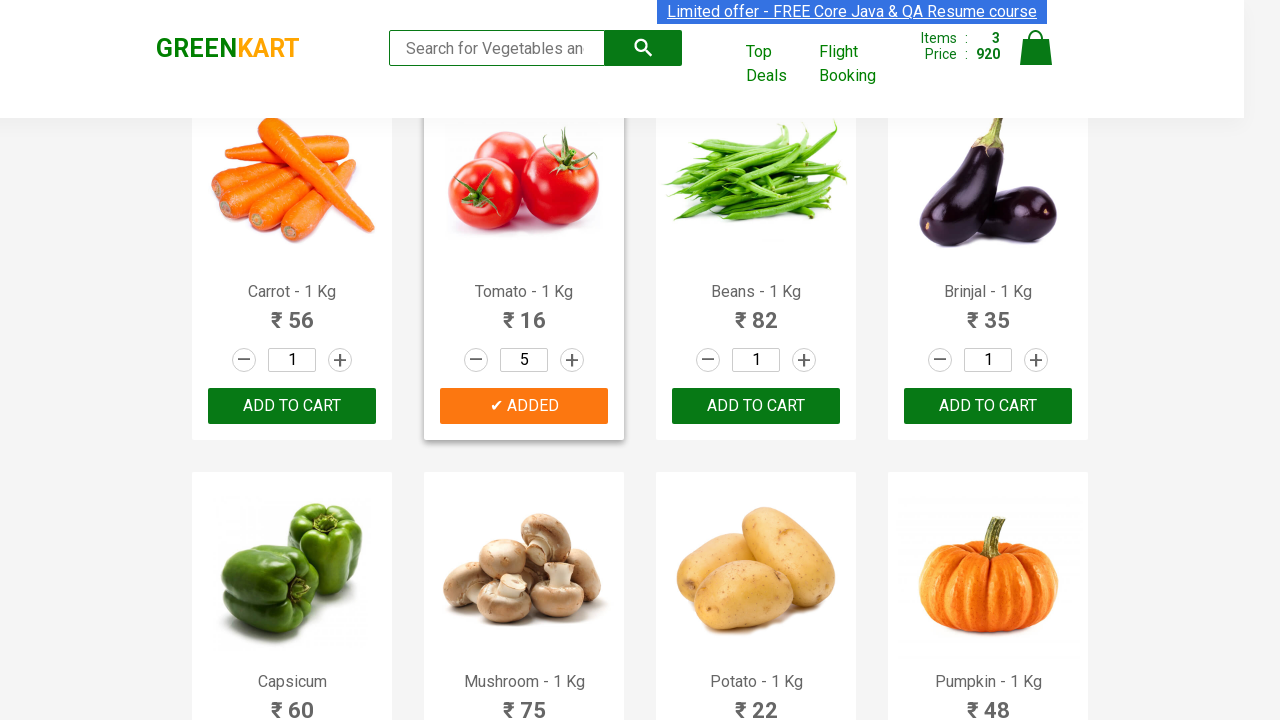

Retrieved product name: Banana - 1 Kg
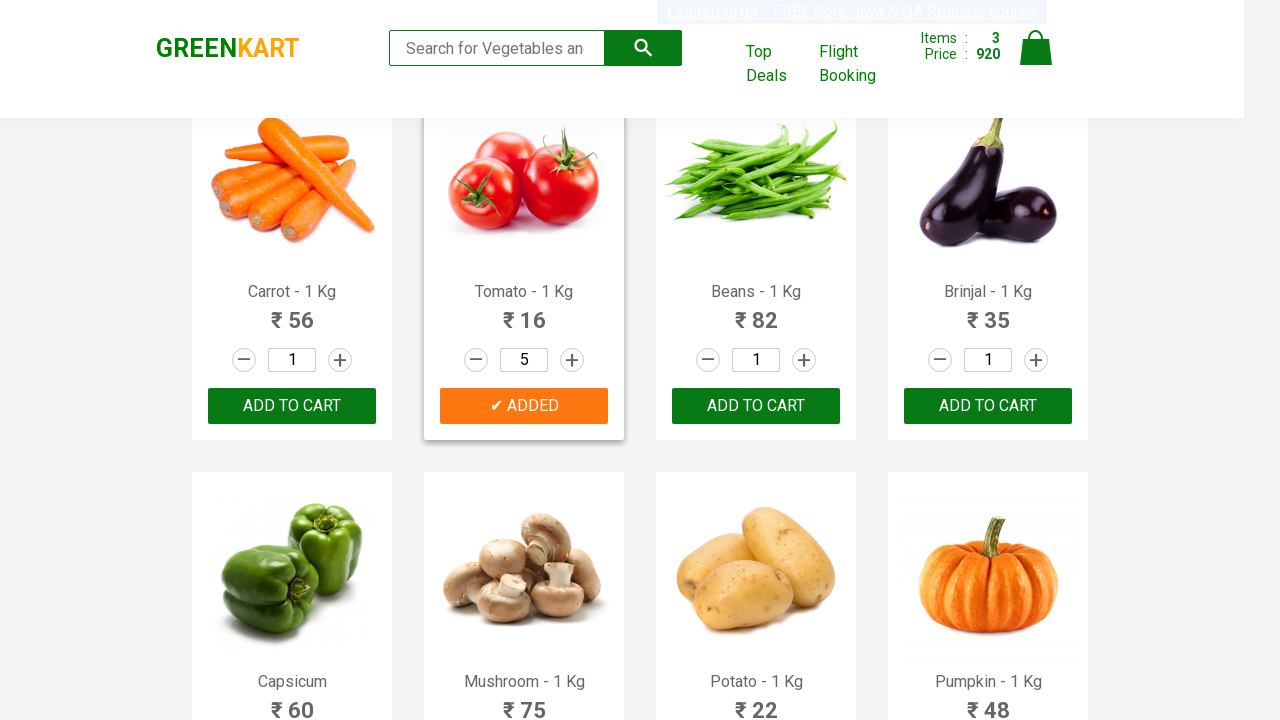

Retrieved product name: Grapes - 1 Kg
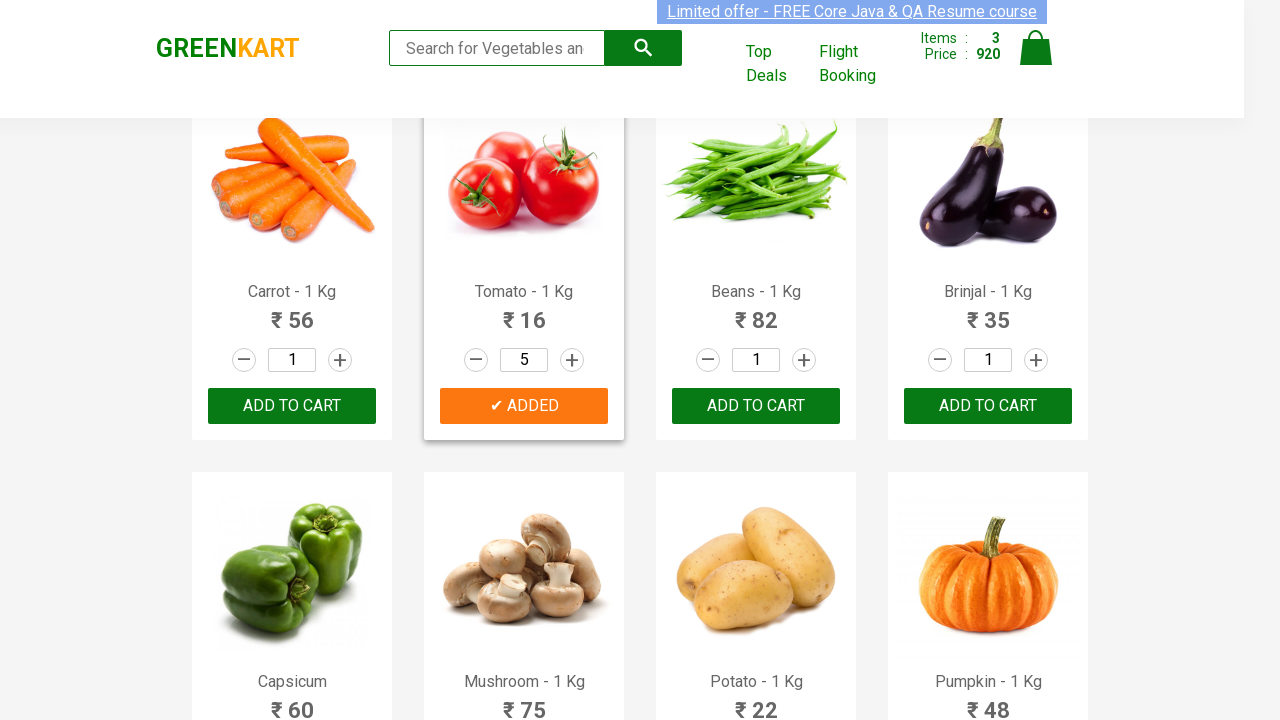

Retrieved product name: Mango - 1 Kg
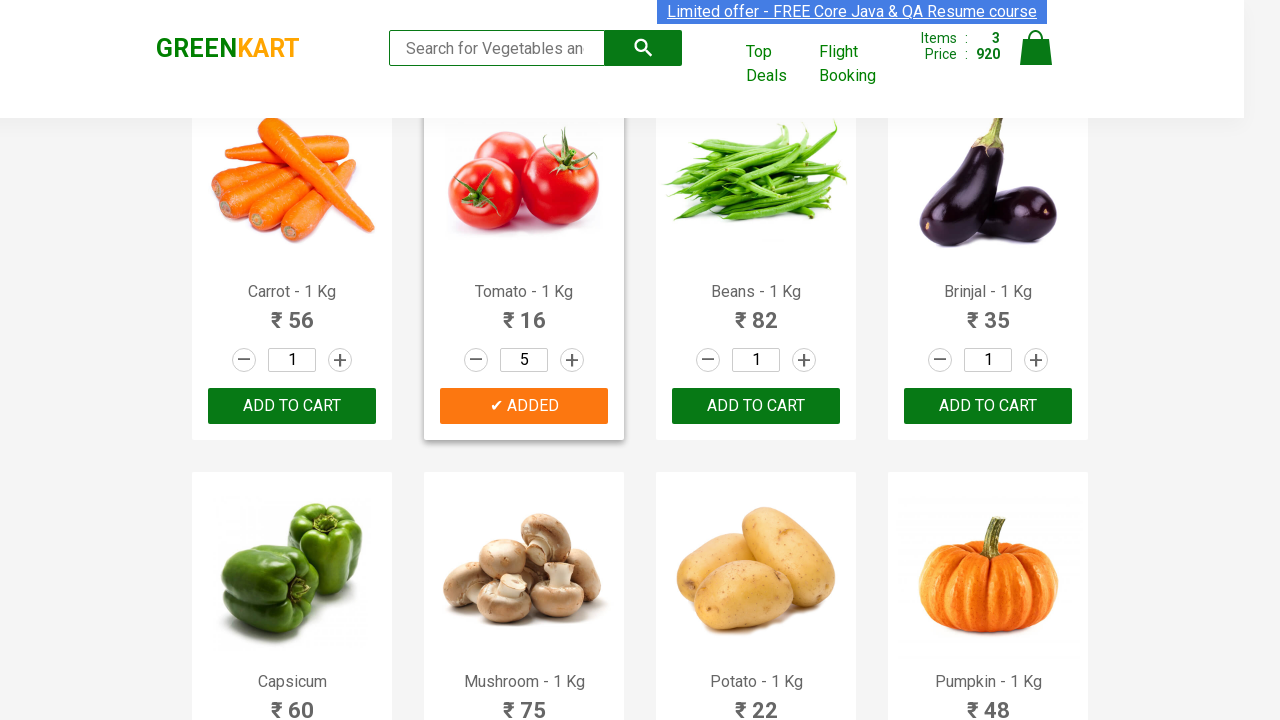

Retrieved product name: Musk Melon - 1 Kg
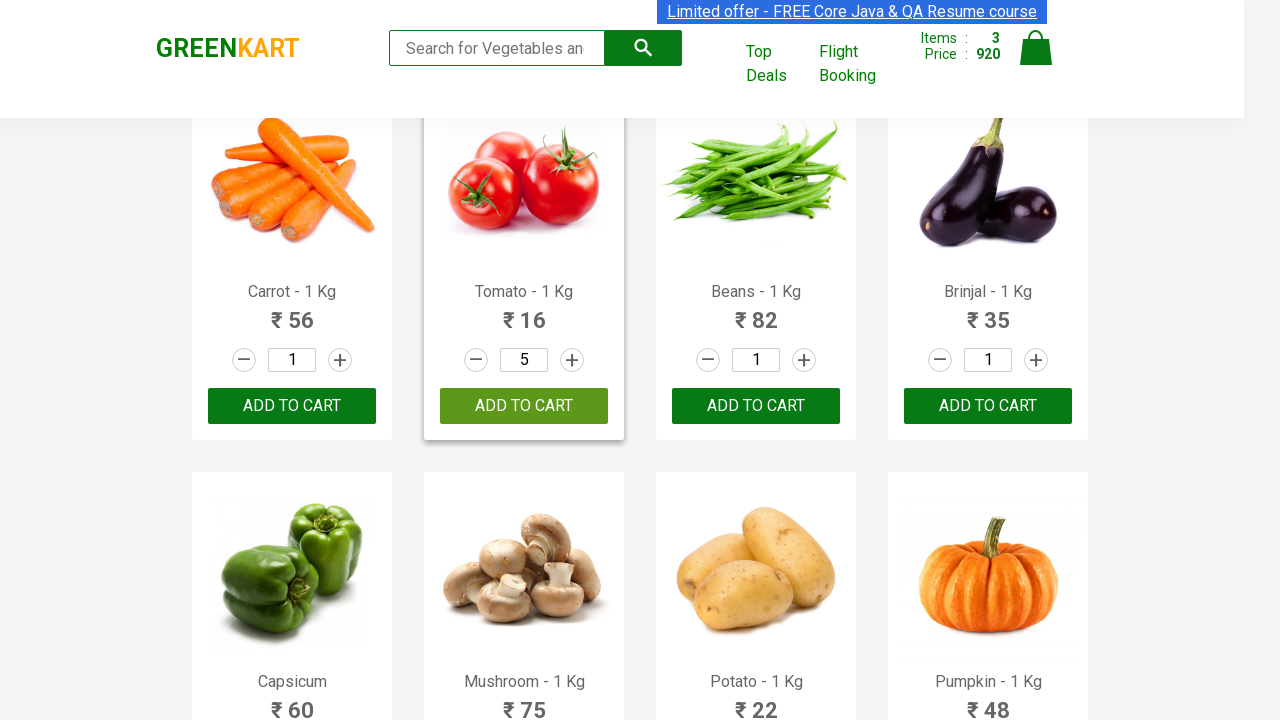

Retrieved product name: Orange - 1 Kg
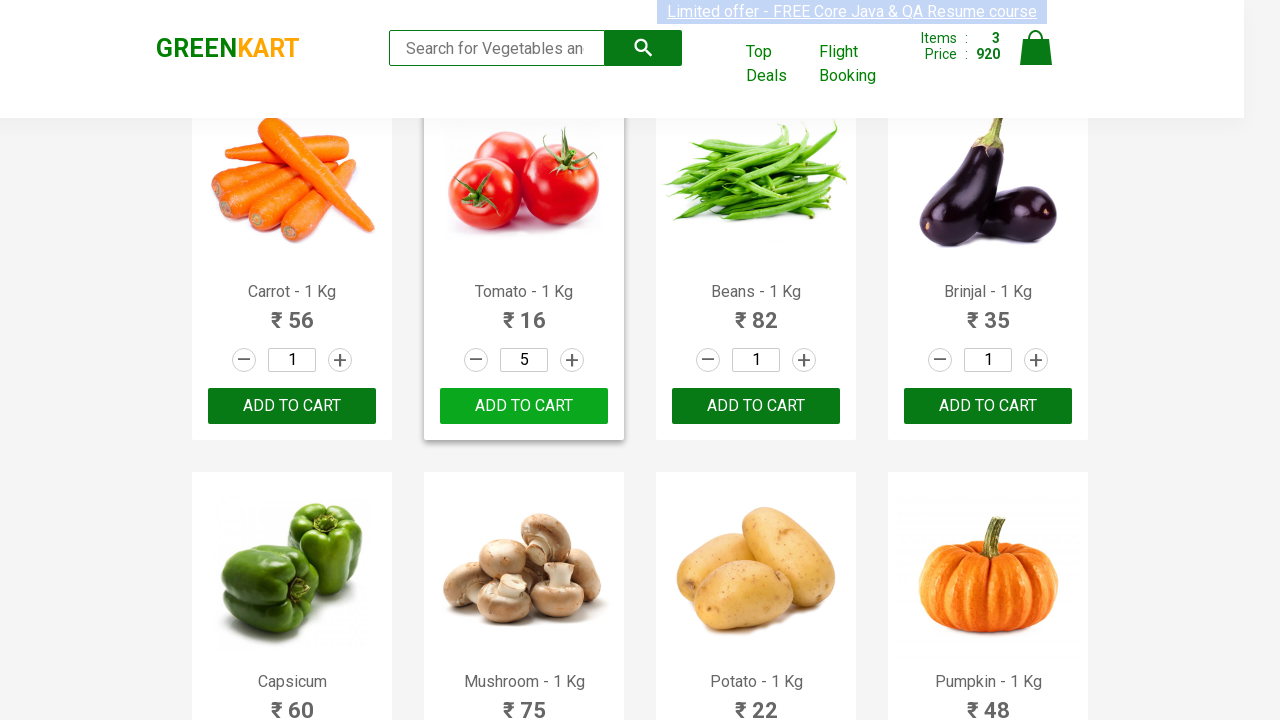

Retrieved product name: Pears - 1 Kg
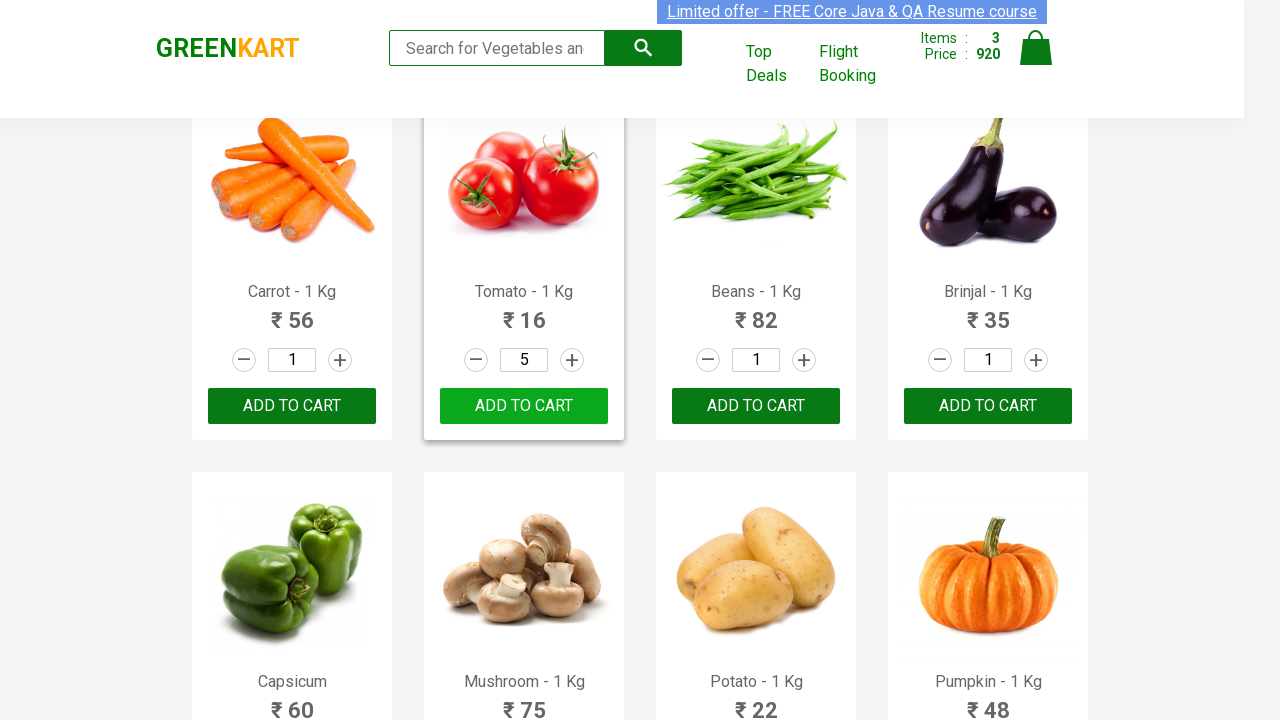

Retrieved product name: Pomegranate - 1 Kg
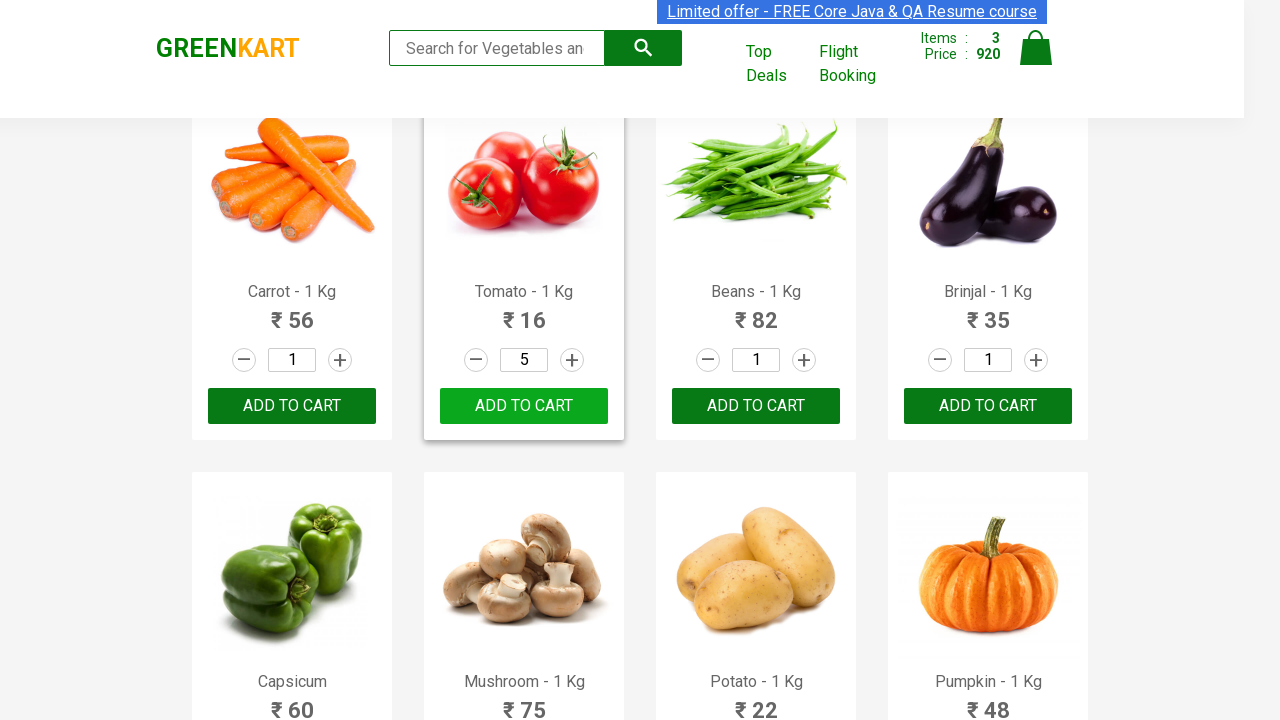

Retrieved product name: Raspberry - 1/4 Kg
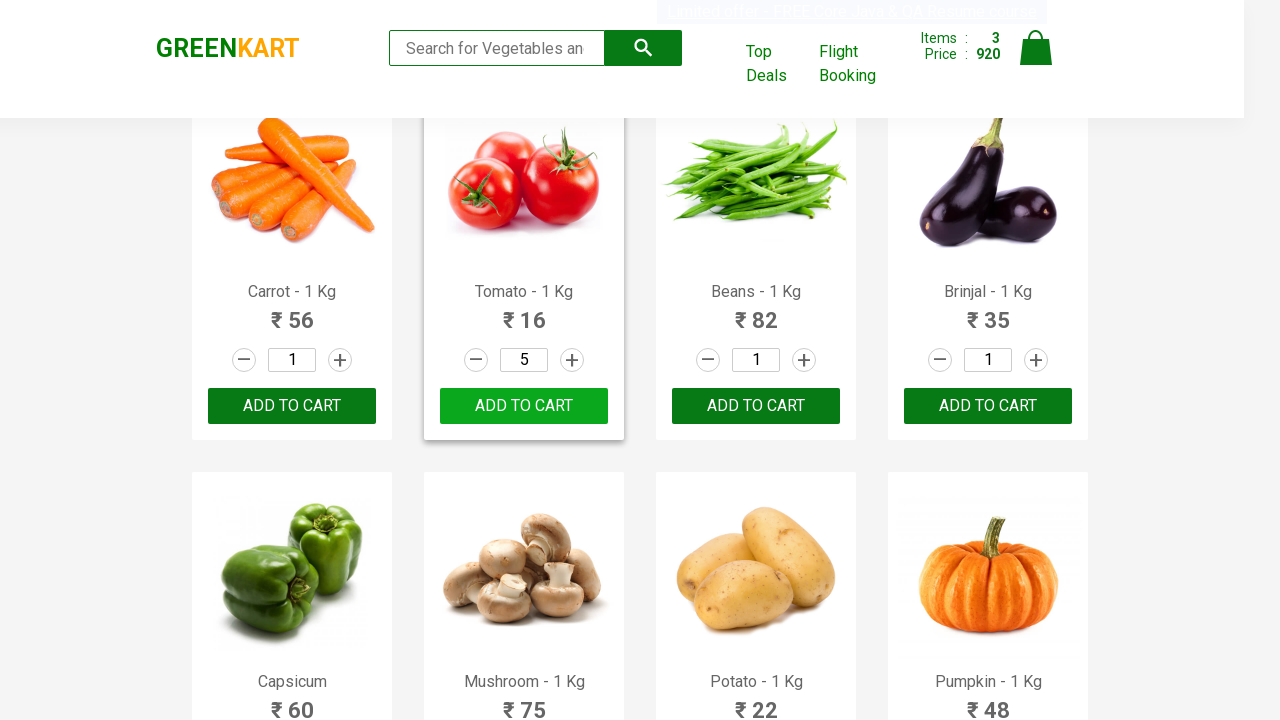

Retrieved product name: Strawberry - 1/4 Kg
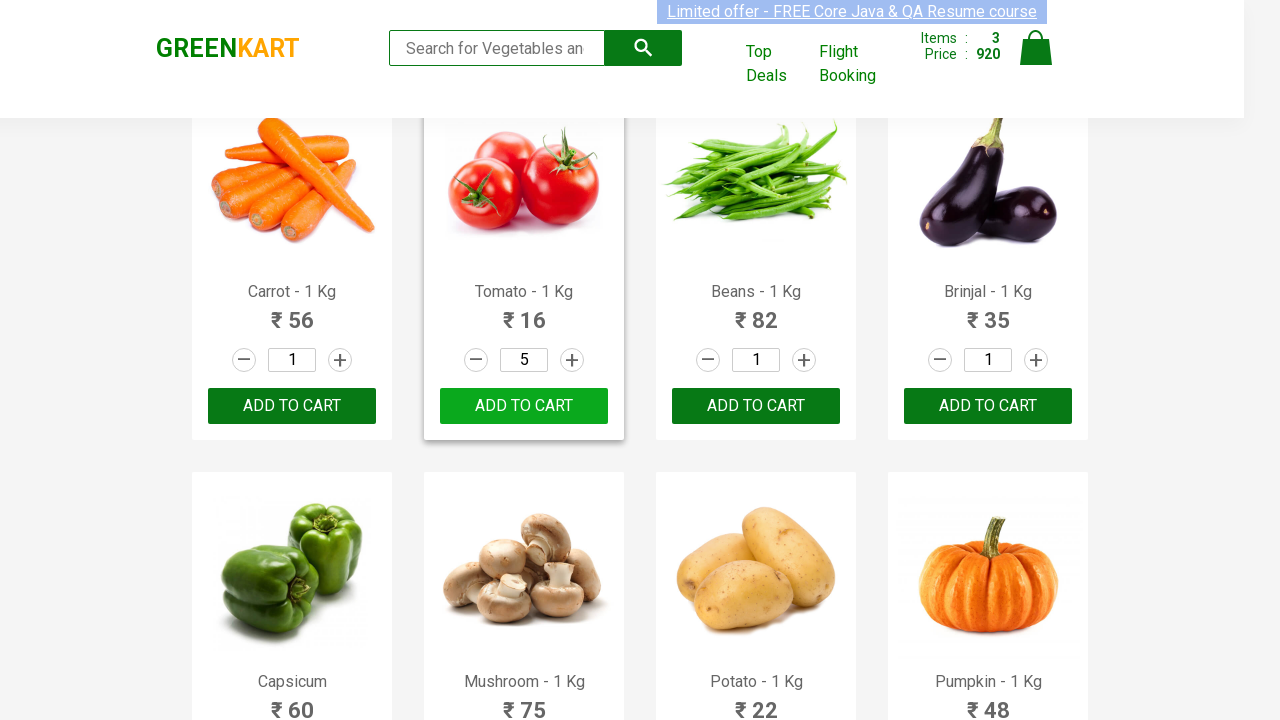

Retrieved product name: Water Melon - 1 Kg
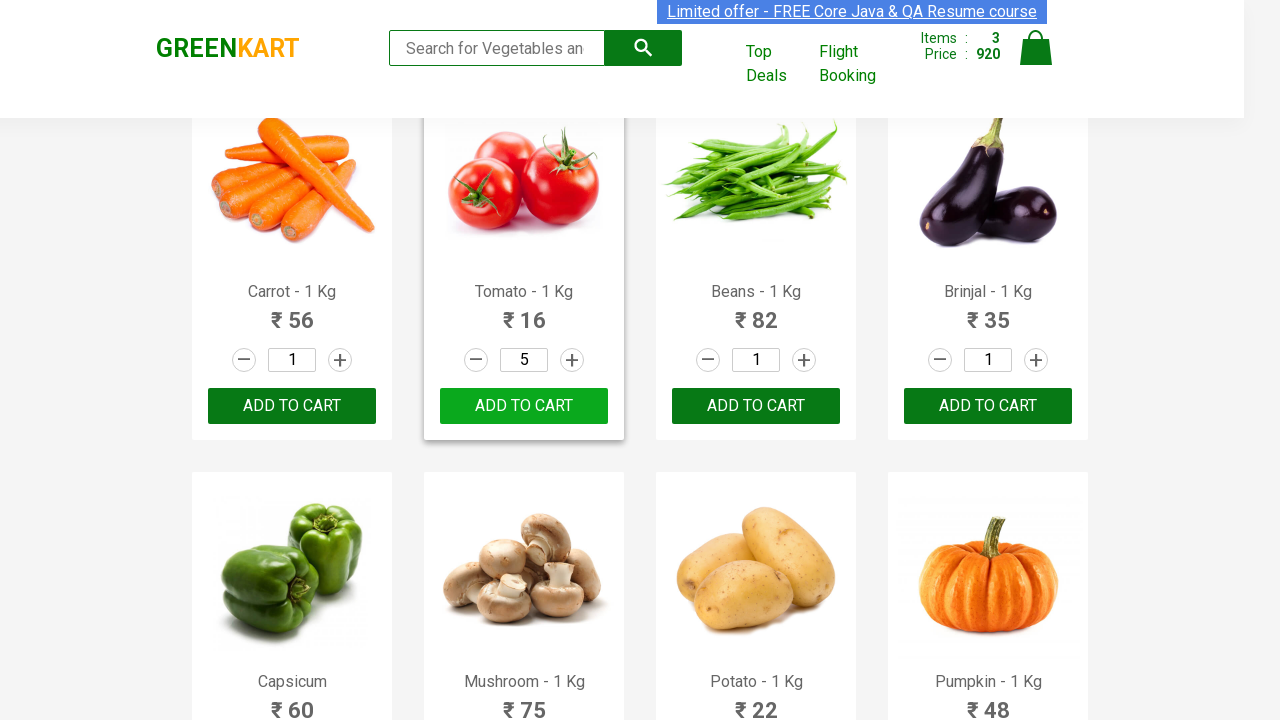

Retrieved product name: Almonds - 1/4 Kg
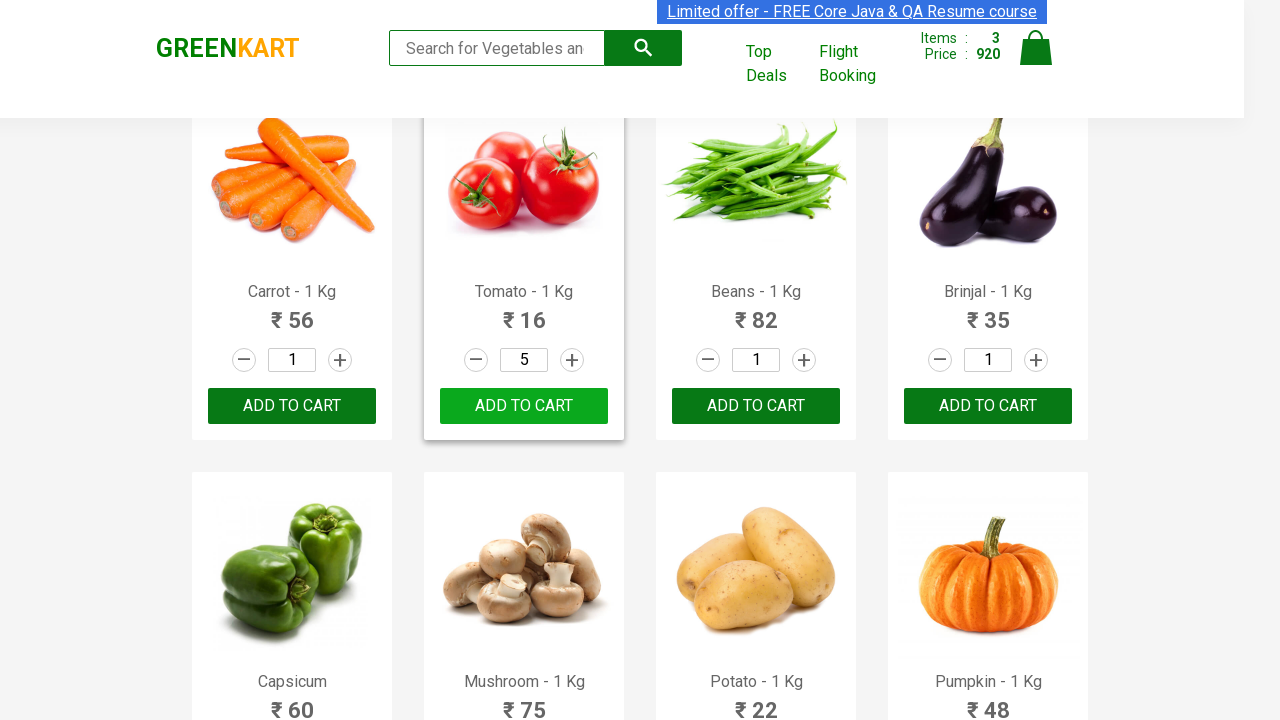

Retrieved product name: Pista - 1/4 Kg
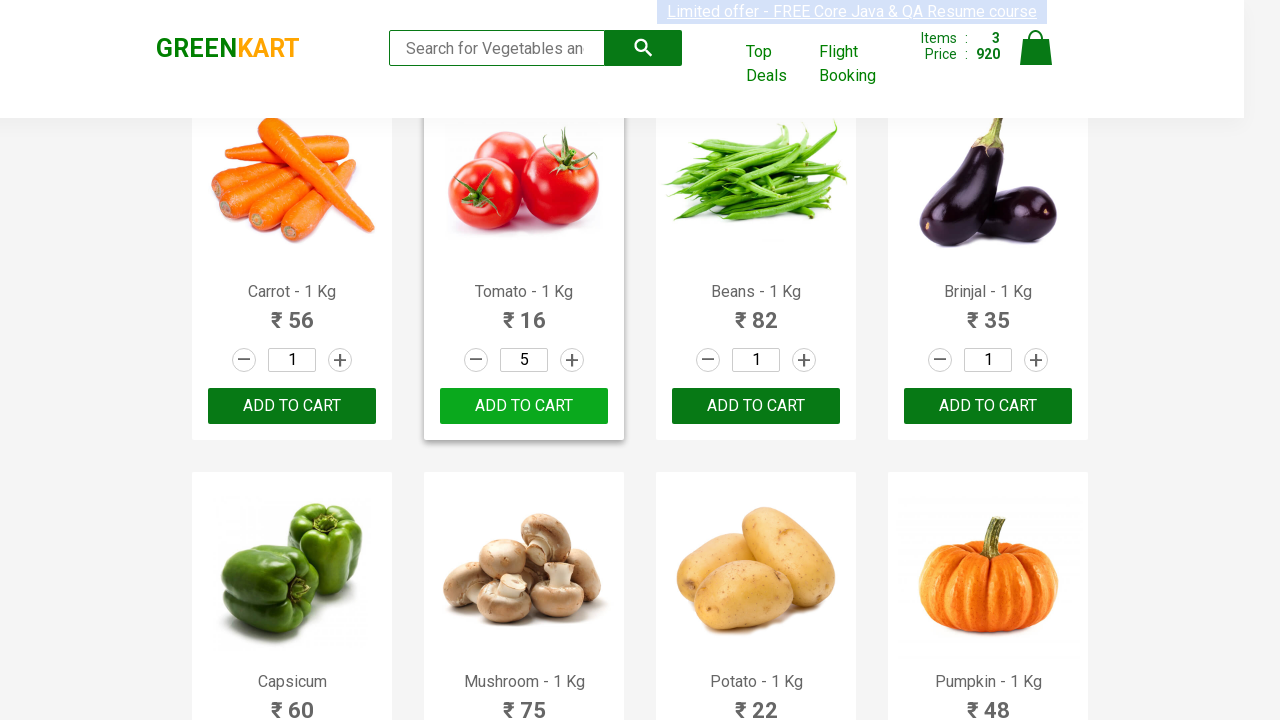

Retrieved product name: Nuts Mixture - 1 Kg
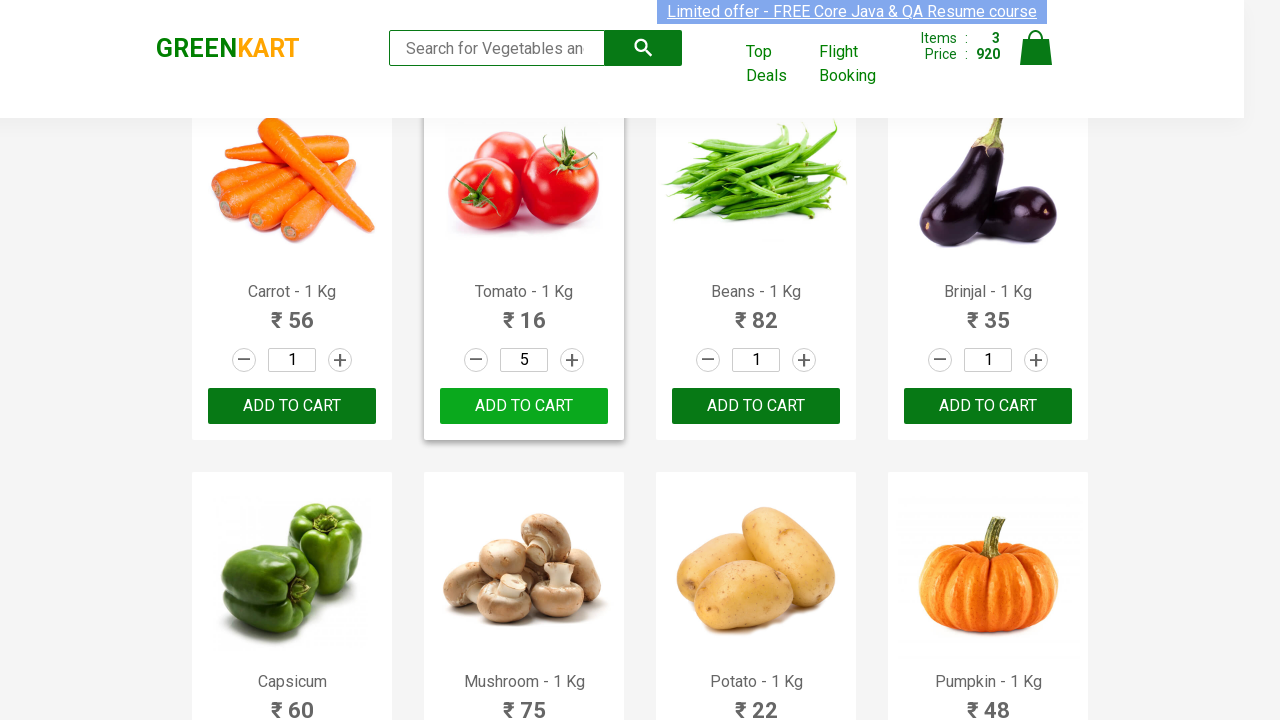

Retrieved product name: Cashews - 1 Kg
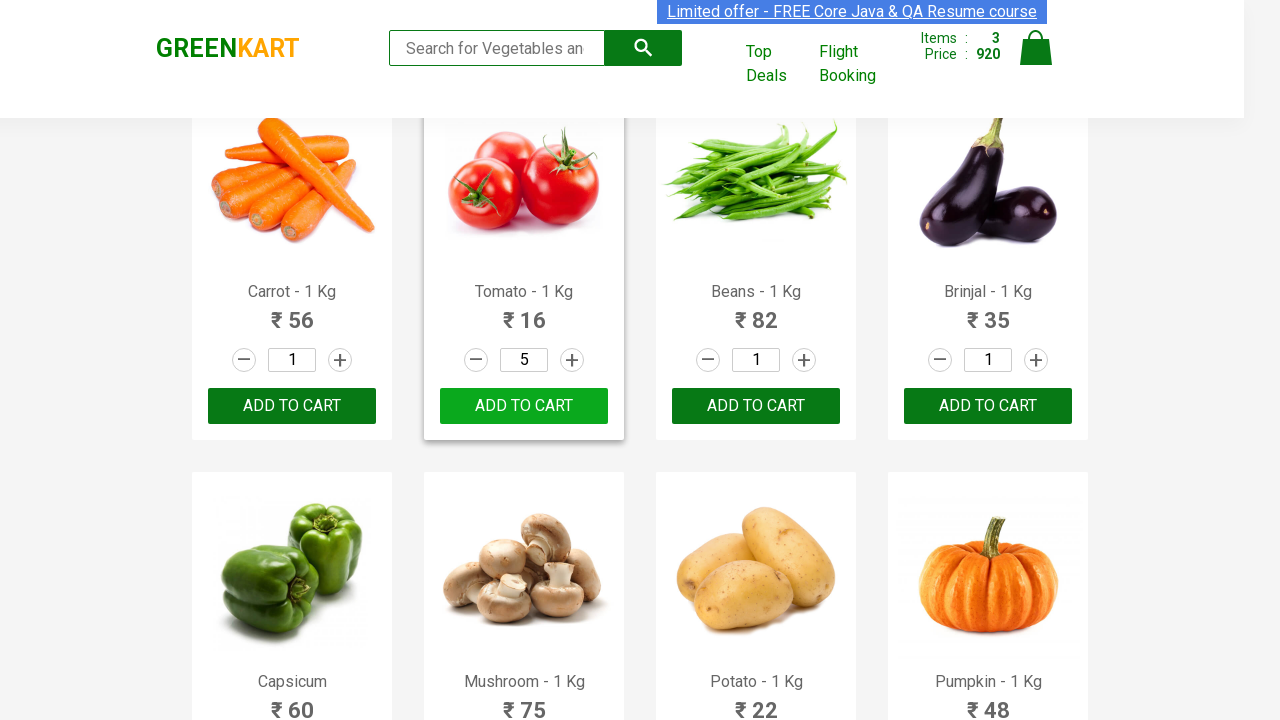

Clicked on cart icon to view cart at (1036, 48) on xpath=//*[@id='root']/div/header/div/div[3]/a[4]/img
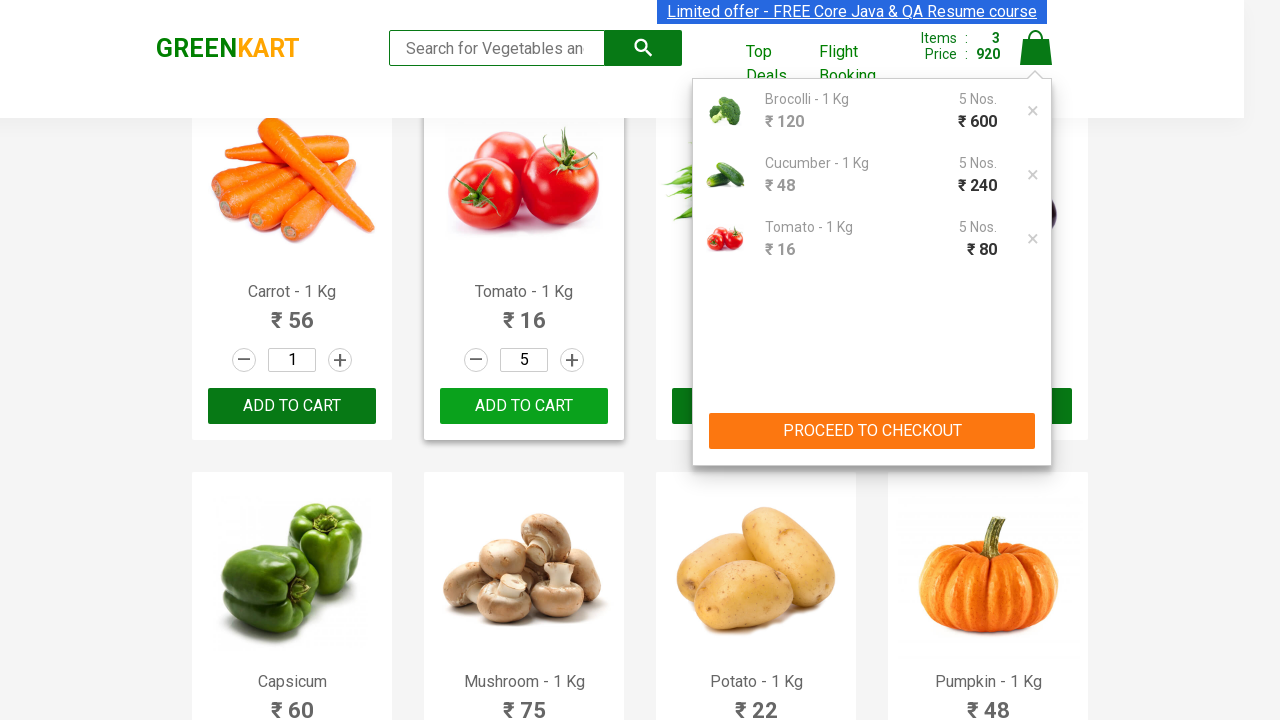

Clicked proceed to checkout button at (872, 431) on xpath=//*[@id='root']/div/header/div/div[3]/div[2]/div[2]/button
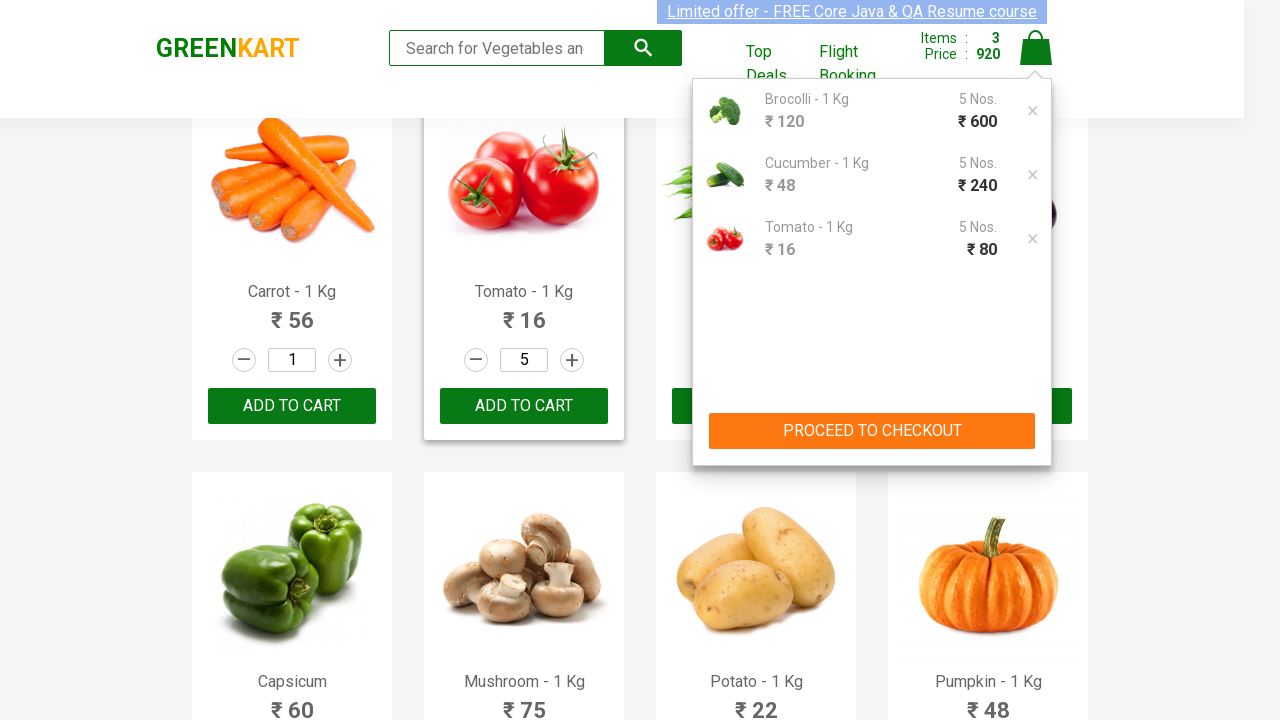

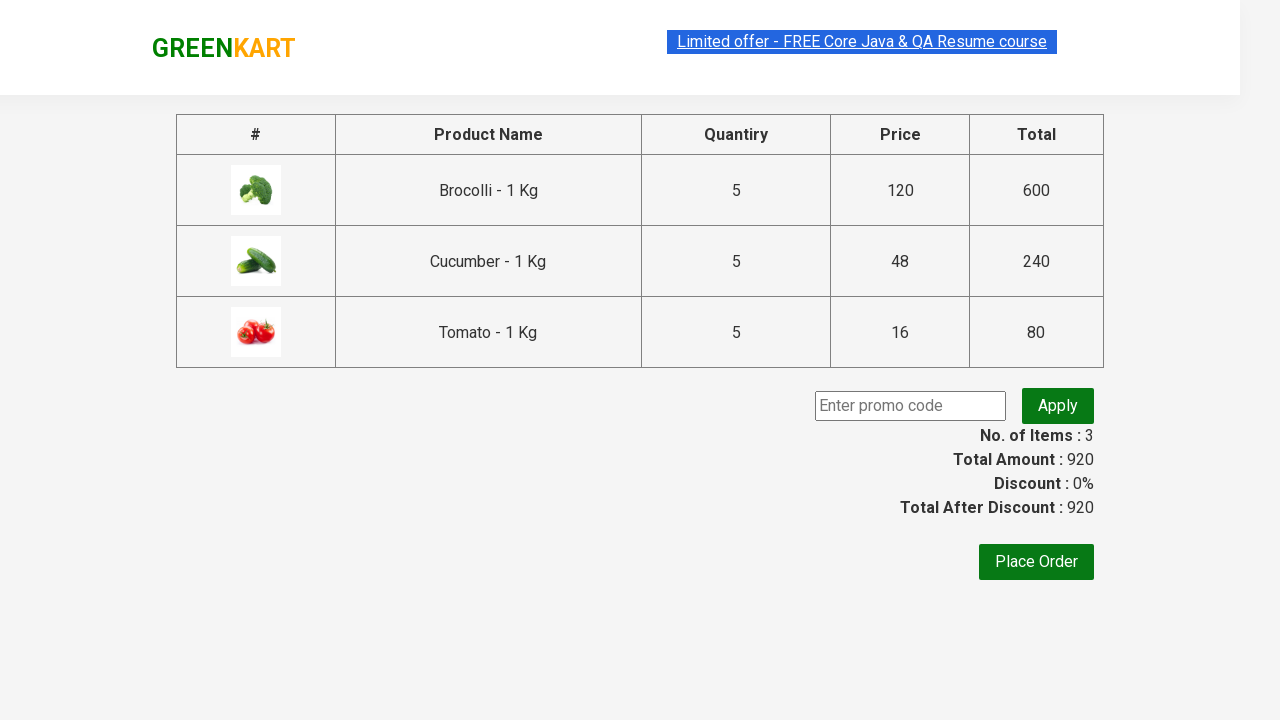